Tests air-datepicker by navigating to December 2027 using next button

Starting URL: https://air-datepicker.com/

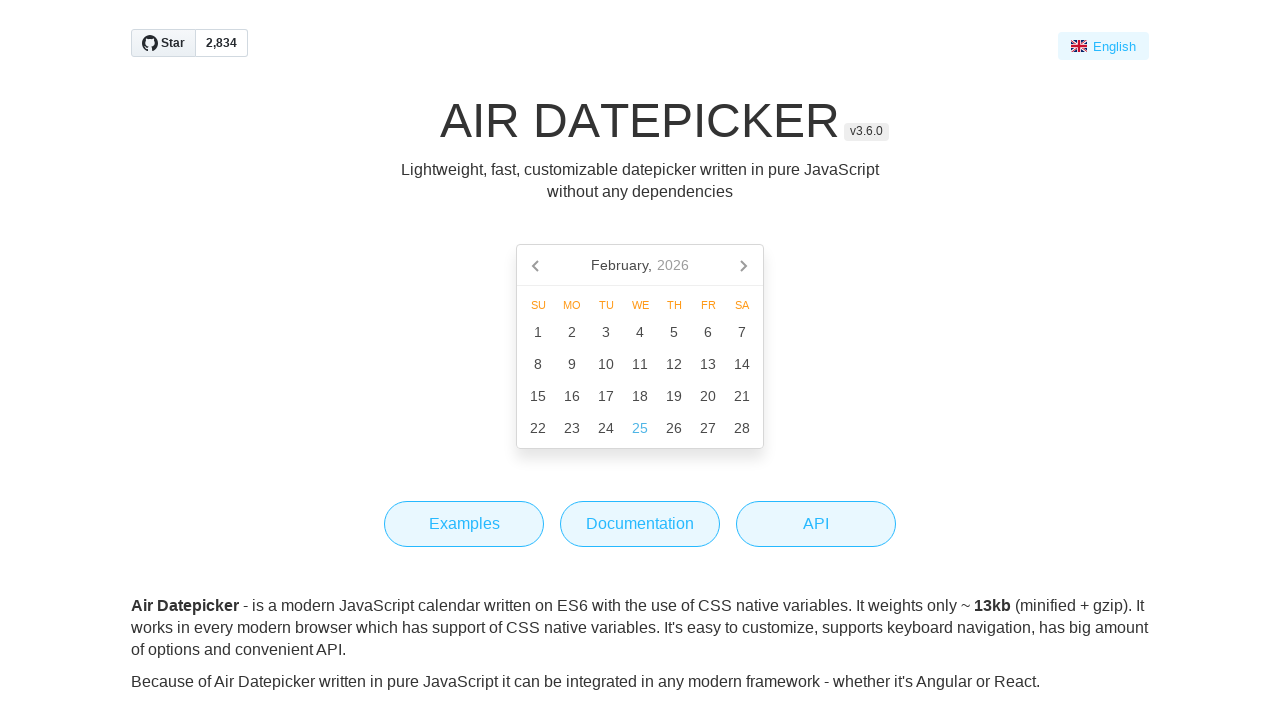

Retrieved current month/year text from datepicker
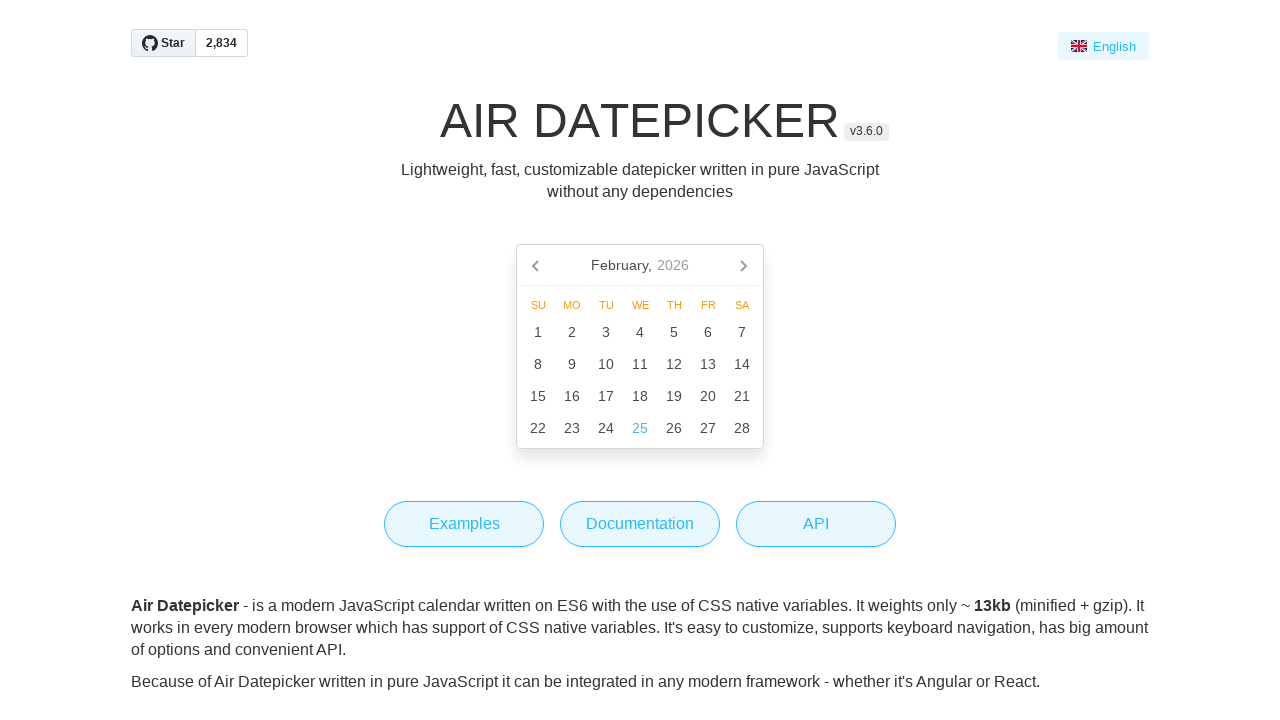

Clicked next button to advance from February, 2026 at (743, 265) on [data-action='next']
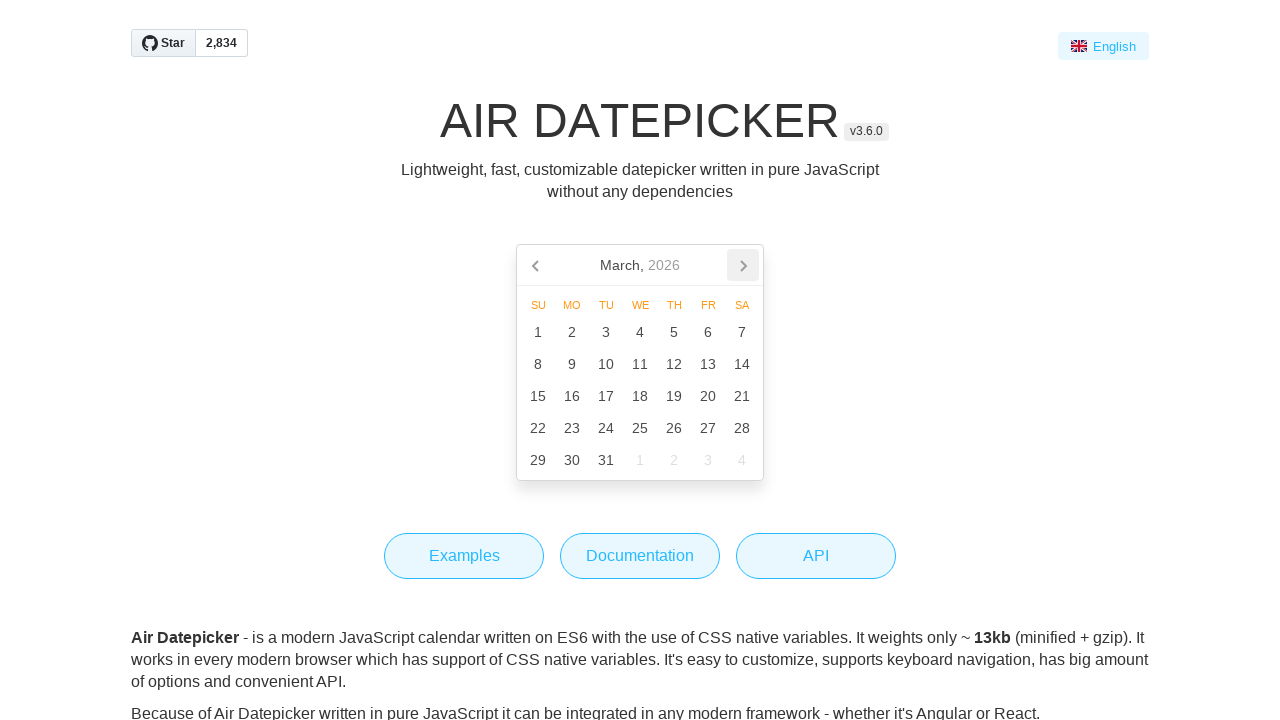

Retrieved current month/year text from datepicker
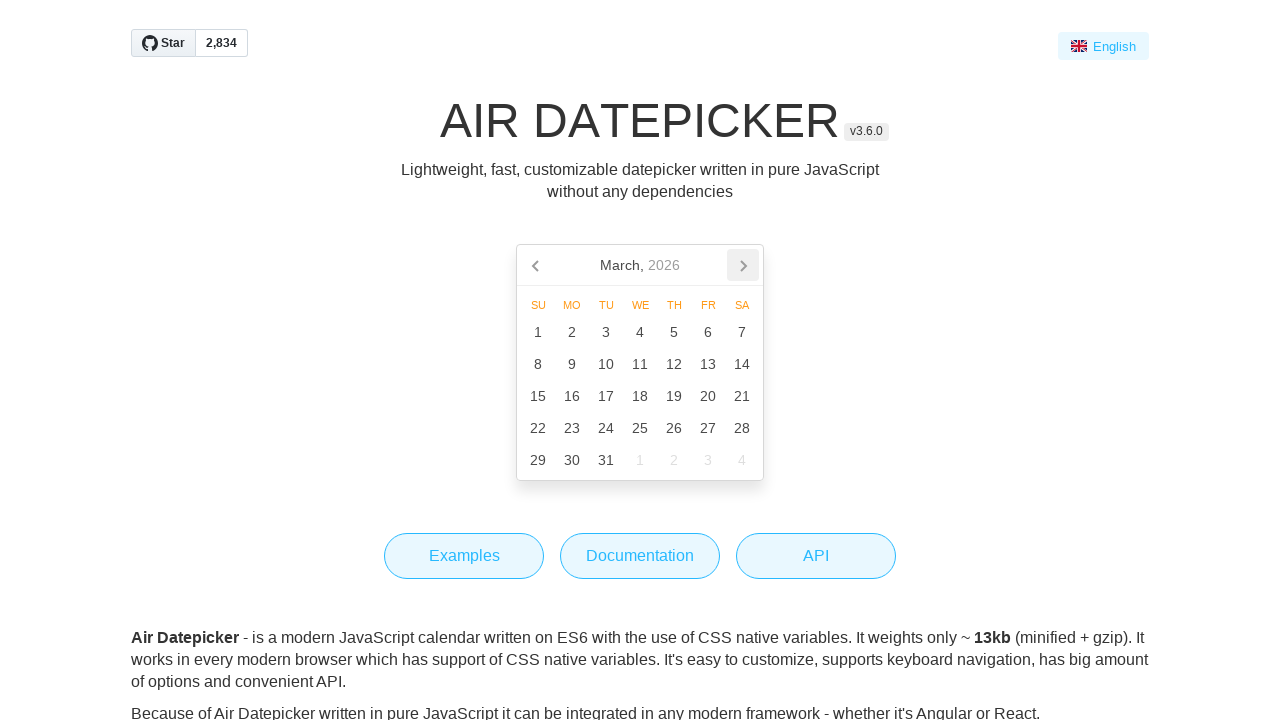

Clicked next button to advance from March, 2026 at (743, 265) on [data-action='next']
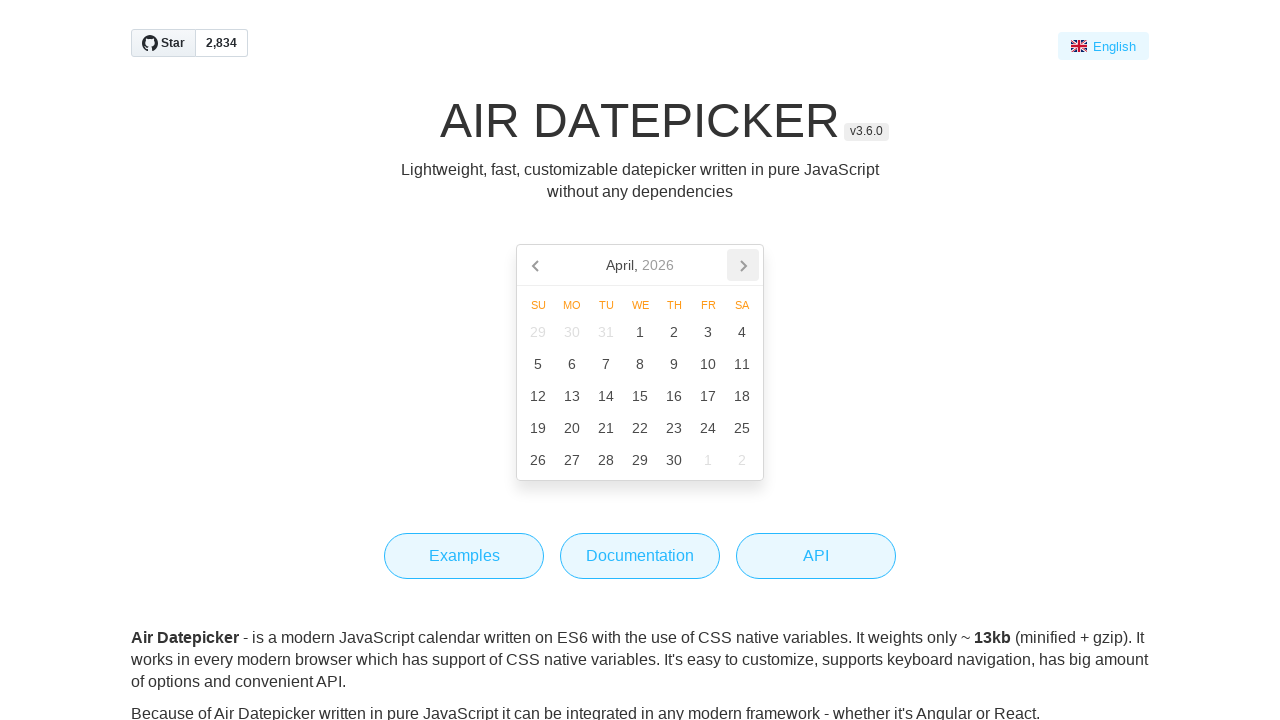

Retrieved current month/year text from datepicker
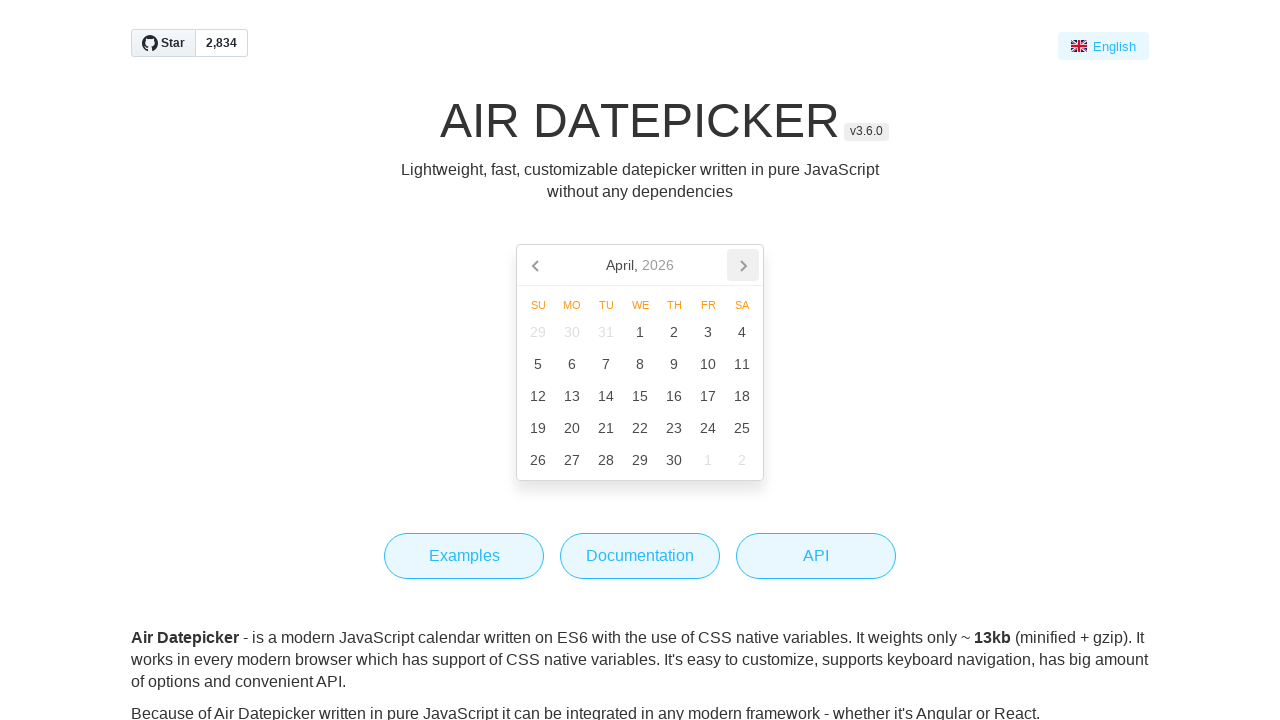

Clicked next button to advance from April, 2026 at (743, 265) on [data-action='next']
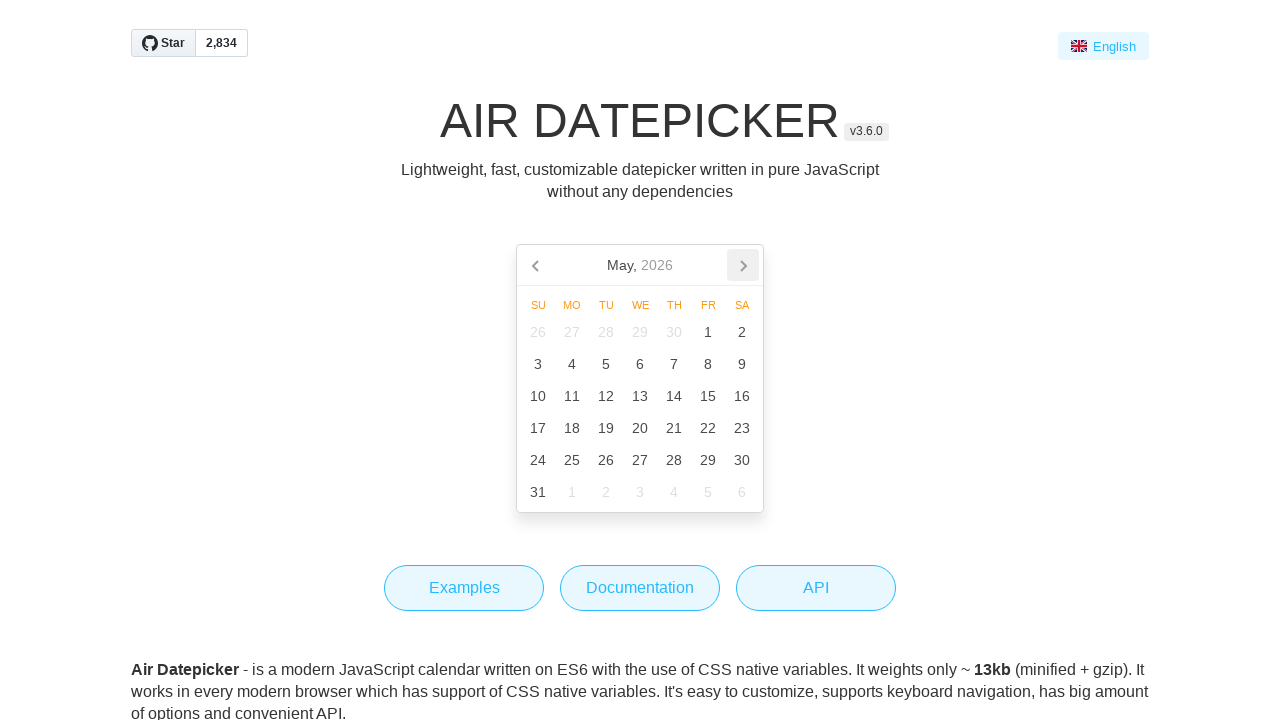

Retrieved current month/year text from datepicker
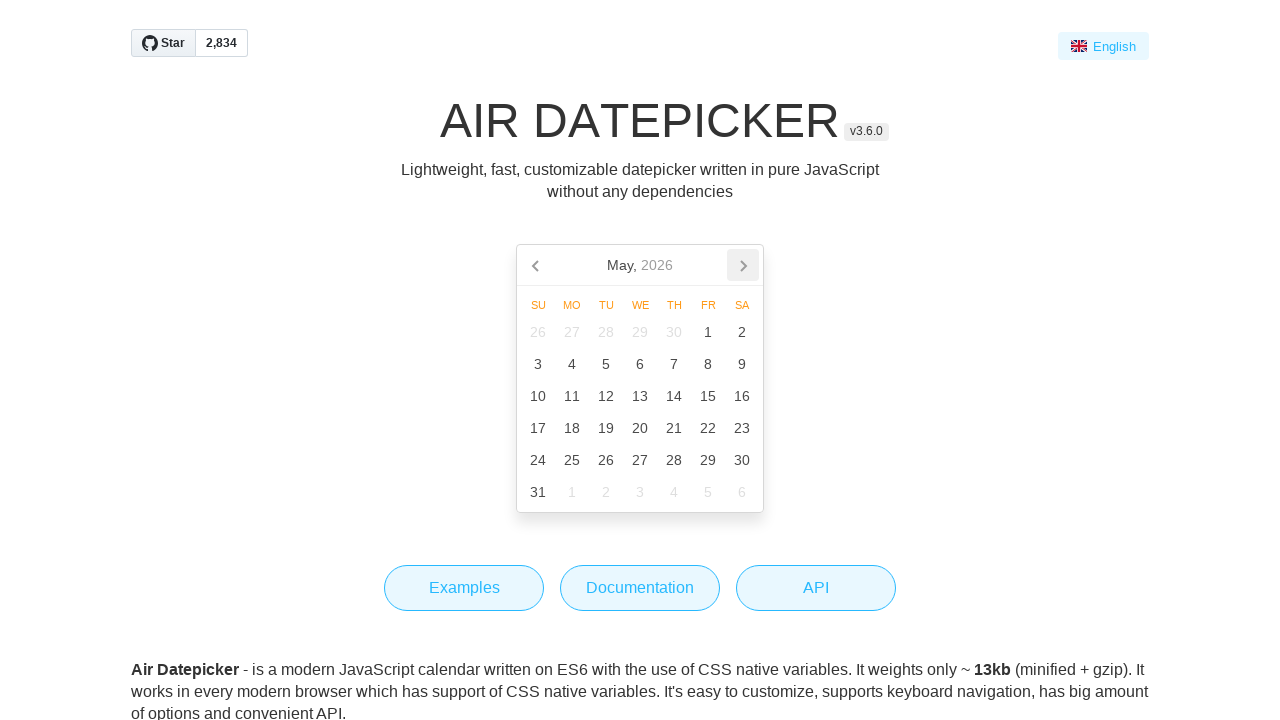

Clicked next button to advance from May, 2026 at (743, 265) on [data-action='next']
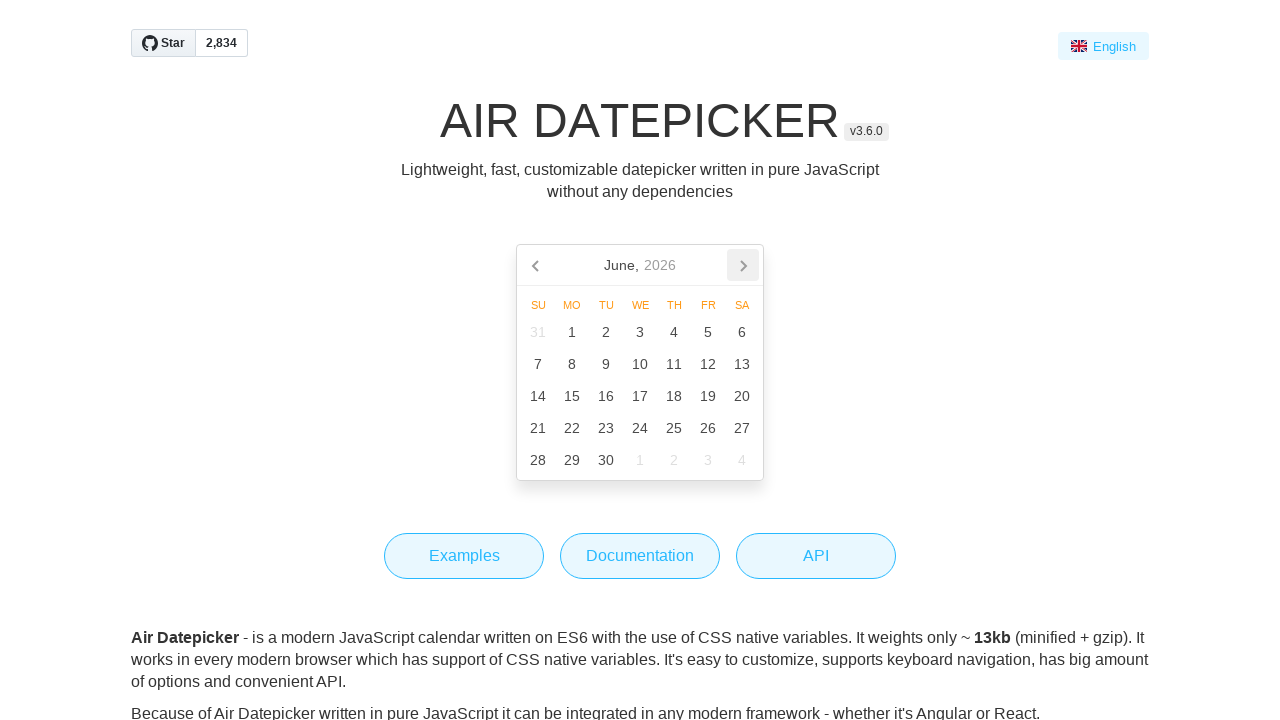

Retrieved current month/year text from datepicker
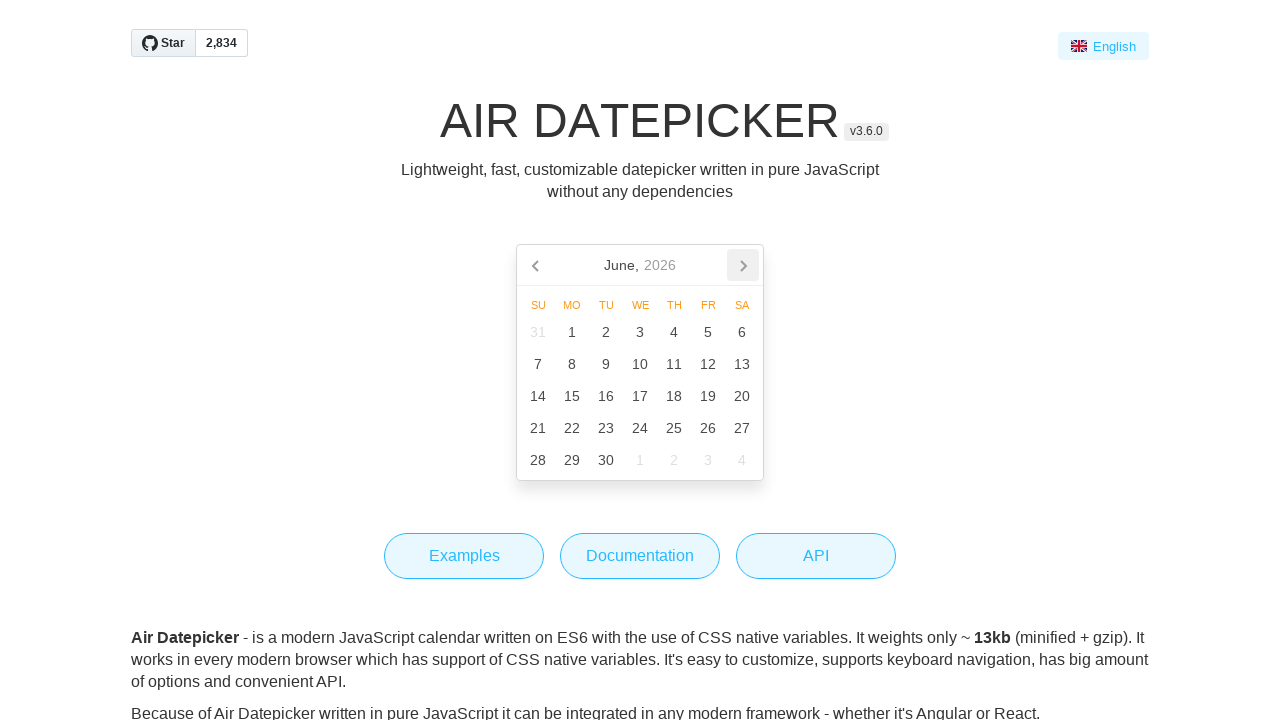

Clicked next button to advance from June, 2026 at (743, 265) on [data-action='next']
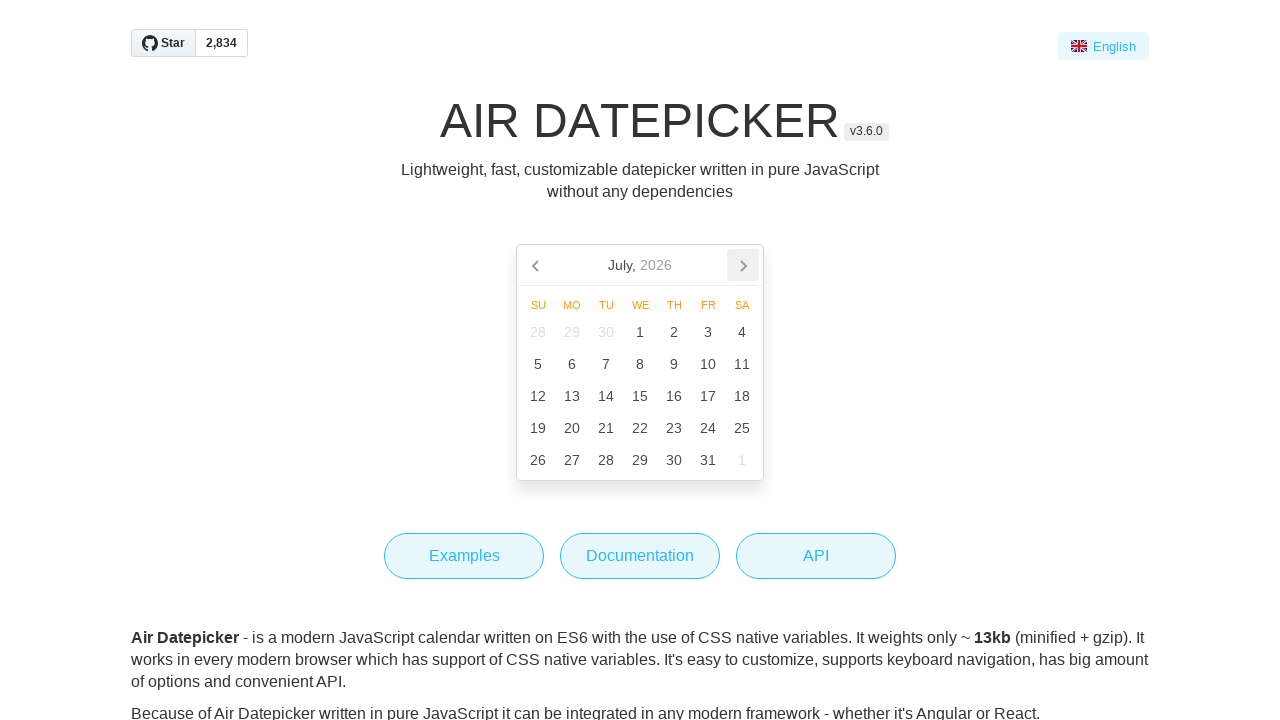

Retrieved current month/year text from datepicker
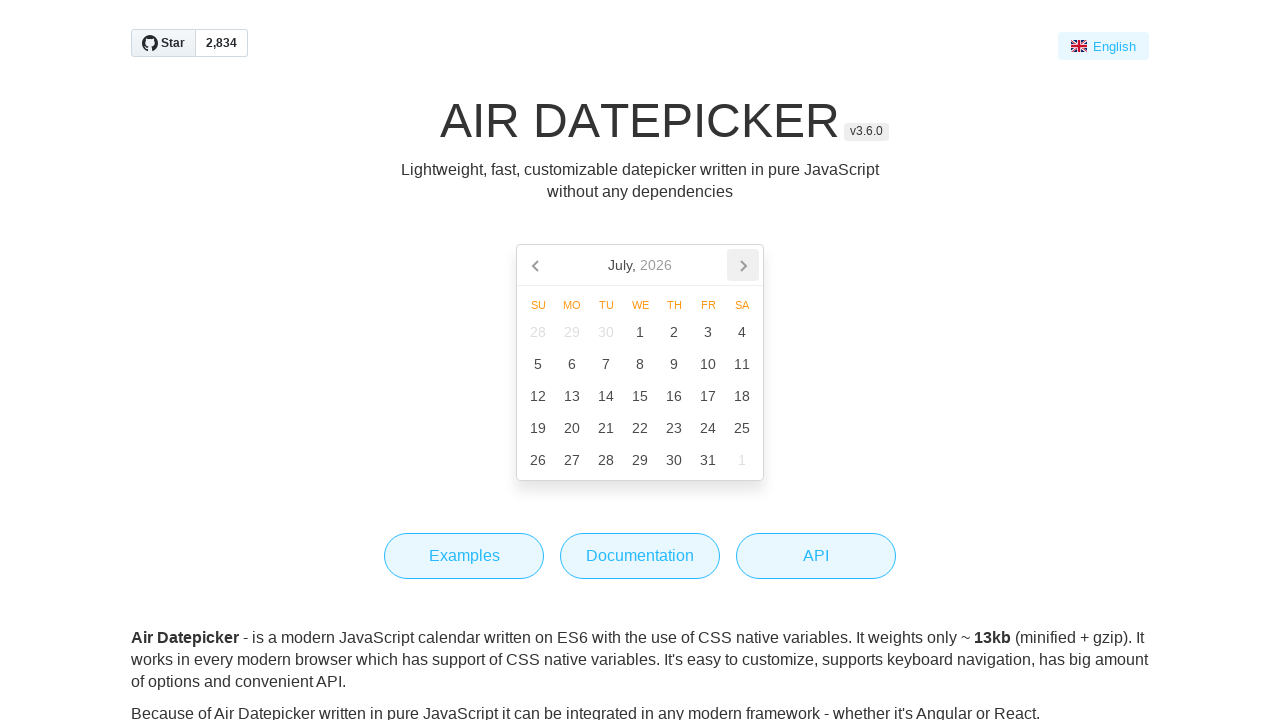

Clicked next button to advance from July, 2026 at (743, 265) on [data-action='next']
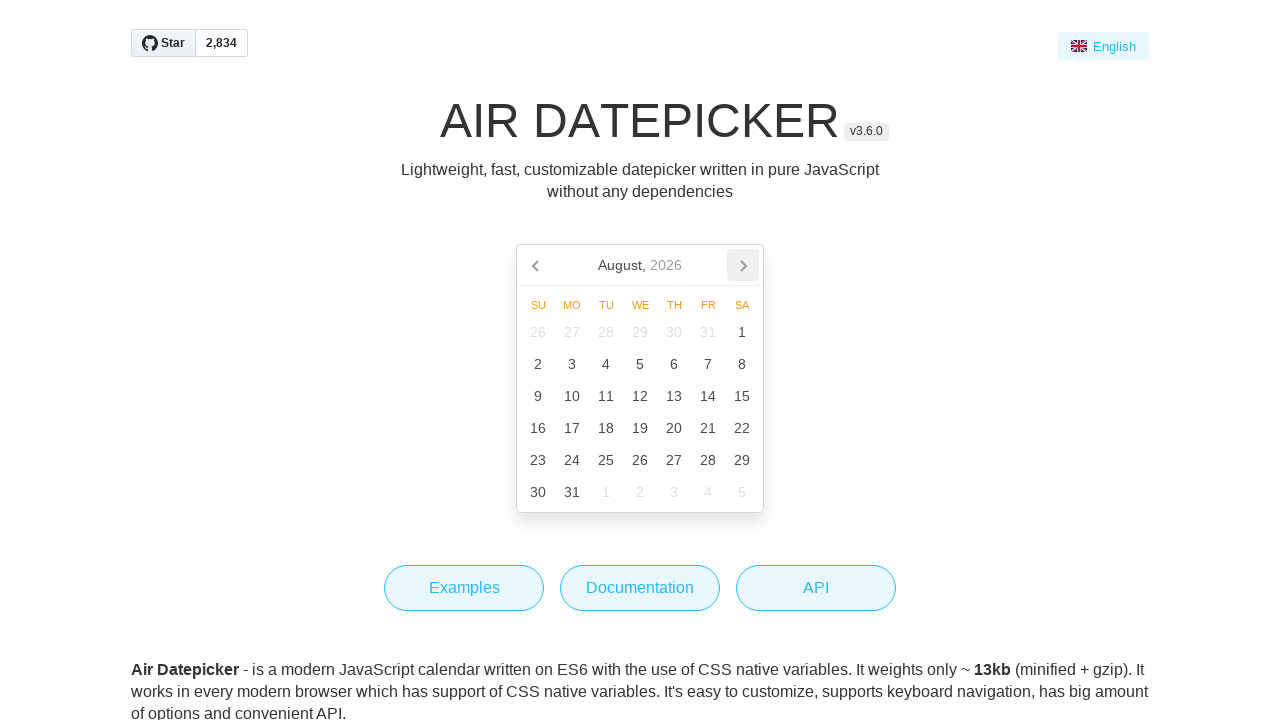

Retrieved current month/year text from datepicker
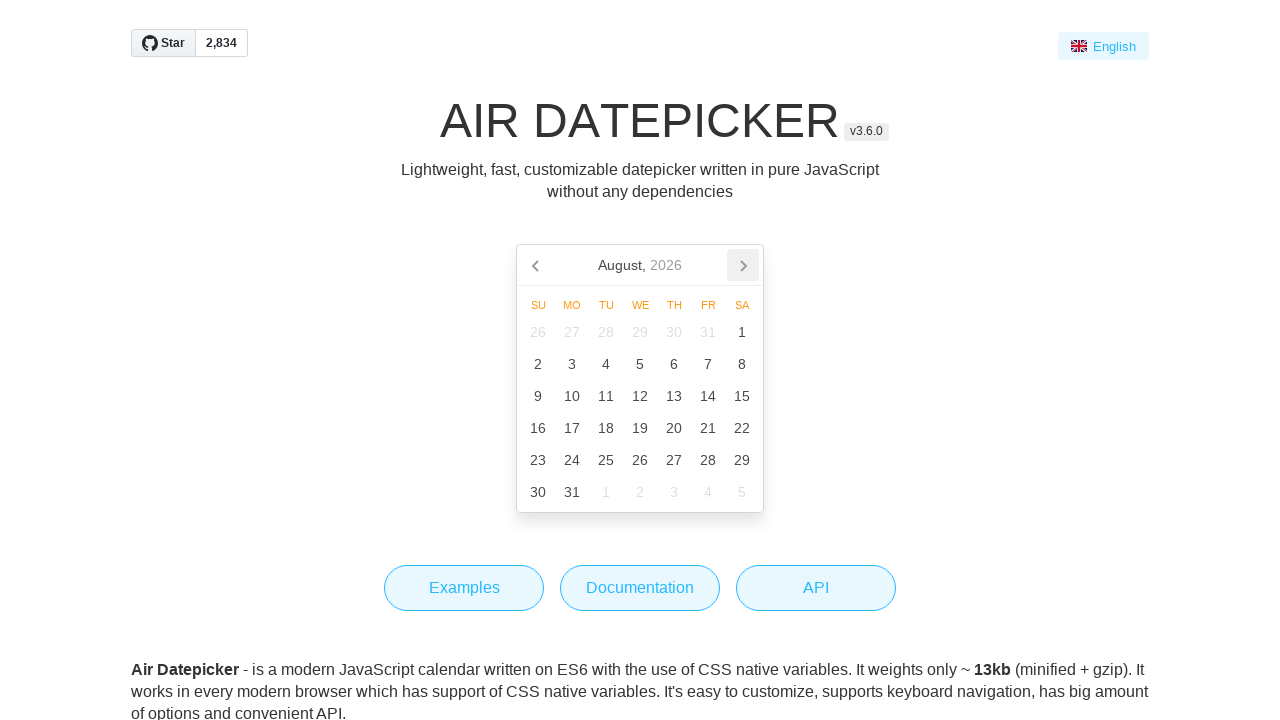

Clicked next button to advance from August, 2026 at (743, 265) on [data-action='next']
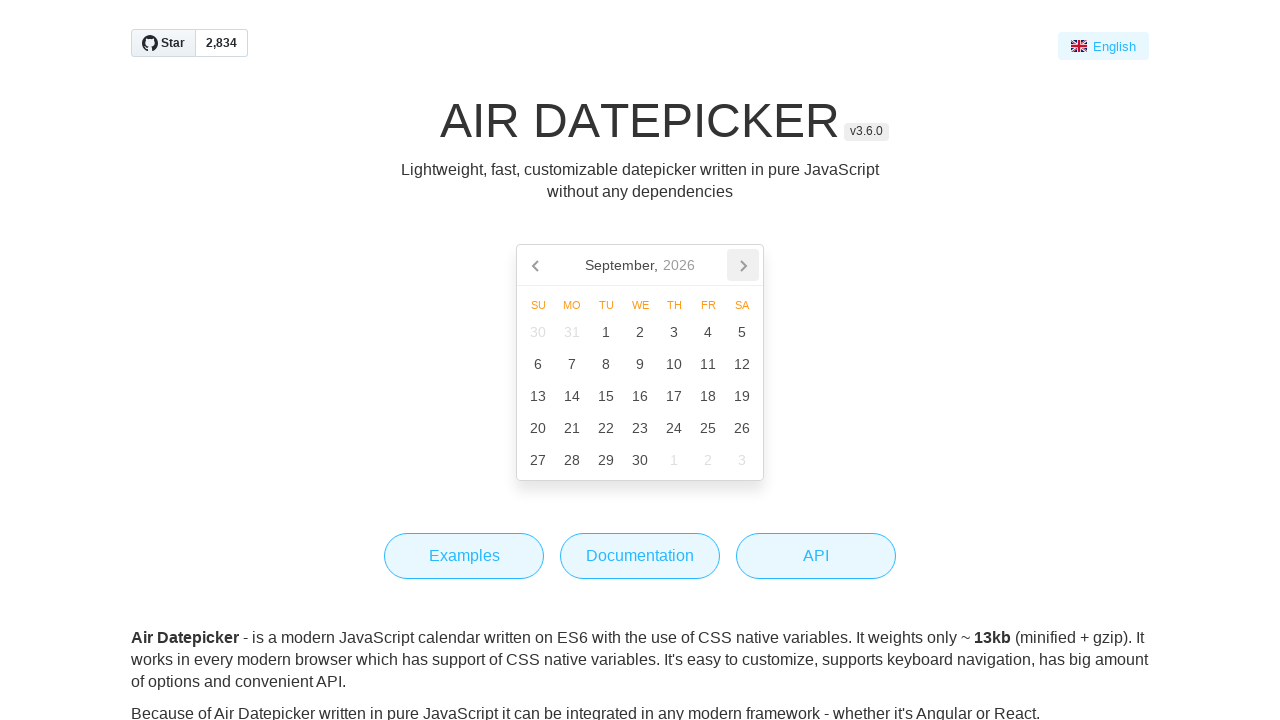

Retrieved current month/year text from datepicker
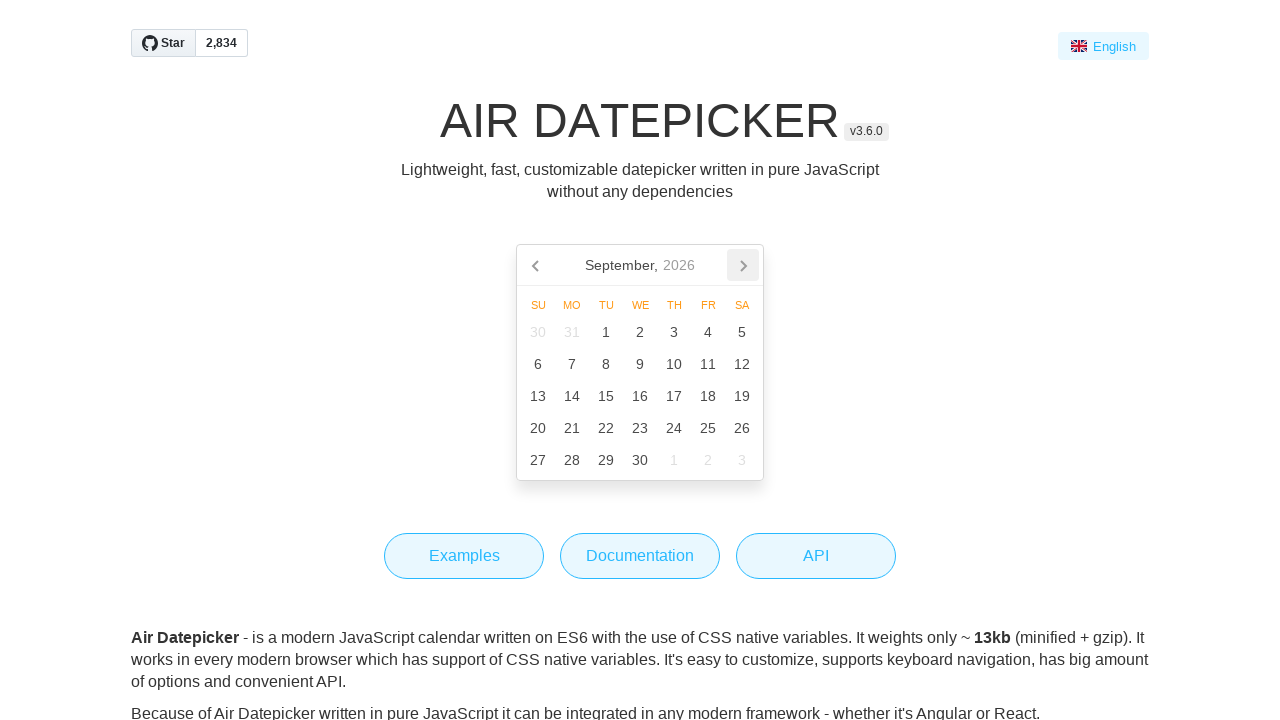

Clicked next button to advance from September, 2026 at (743, 265) on [data-action='next']
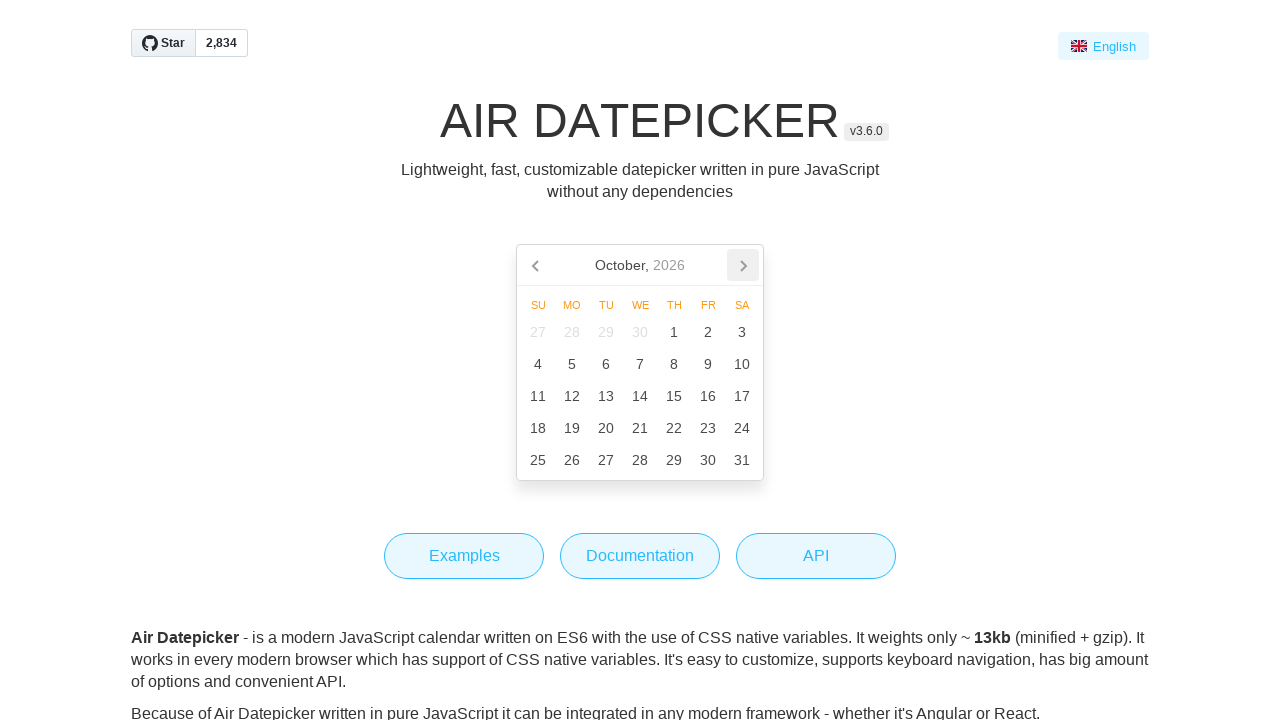

Retrieved current month/year text from datepicker
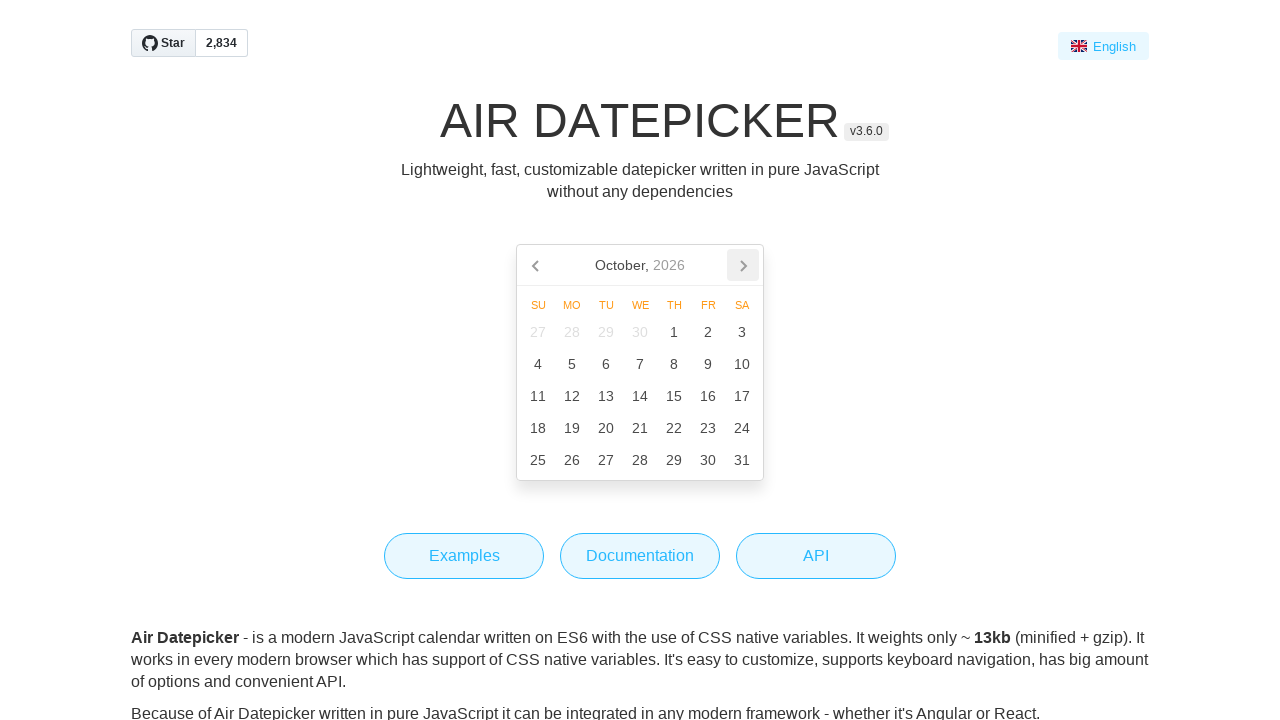

Clicked next button to advance from October, 2026 at (743, 265) on [data-action='next']
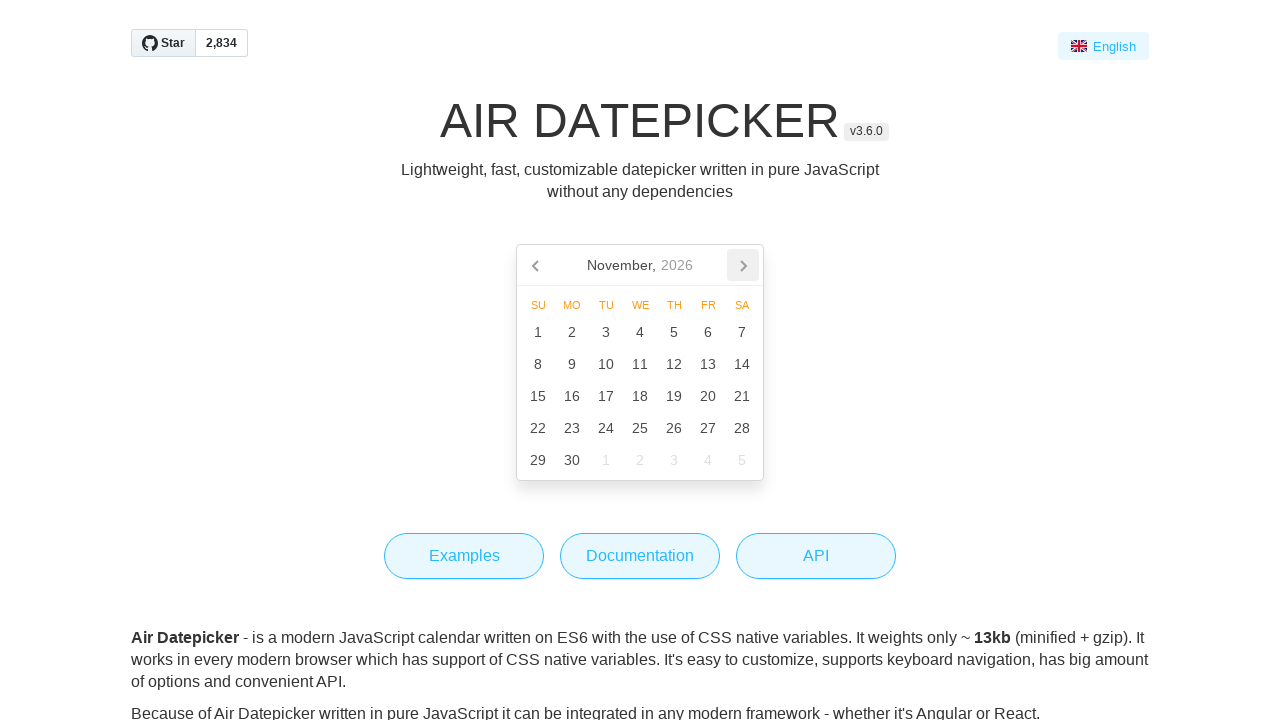

Retrieved current month/year text from datepicker
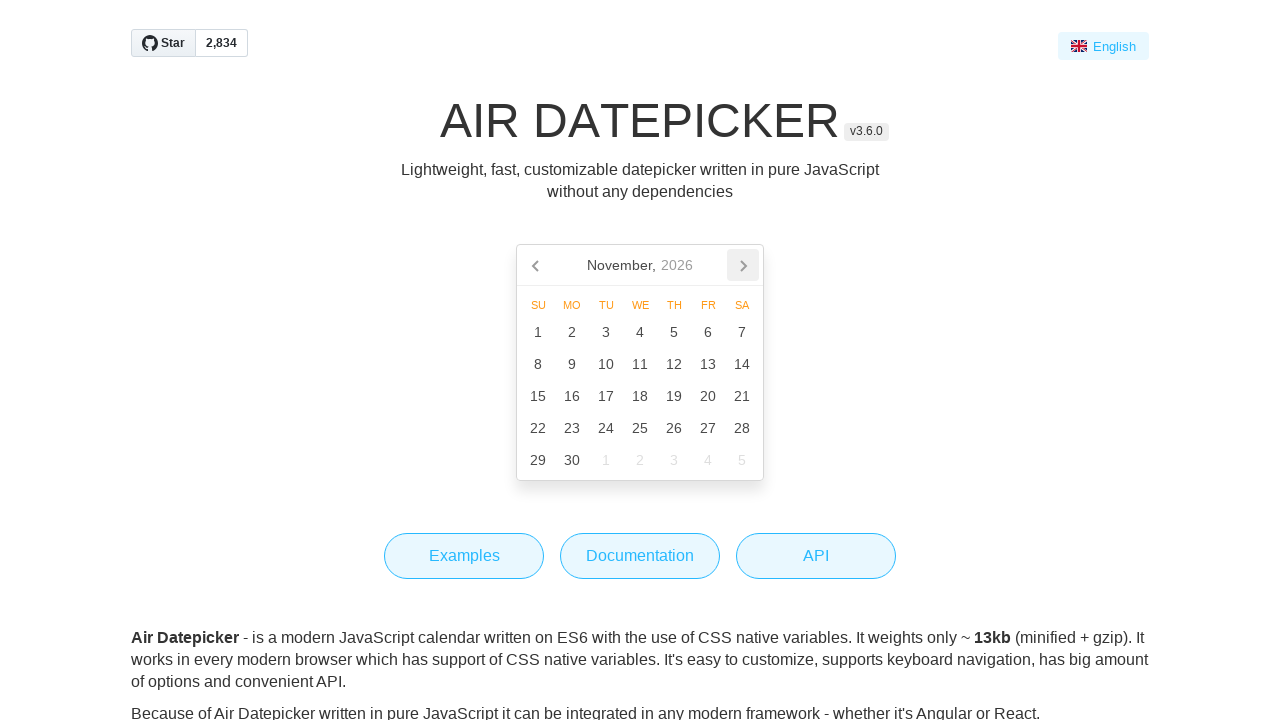

Clicked next button to advance from November, 2026 at (743, 265) on [data-action='next']
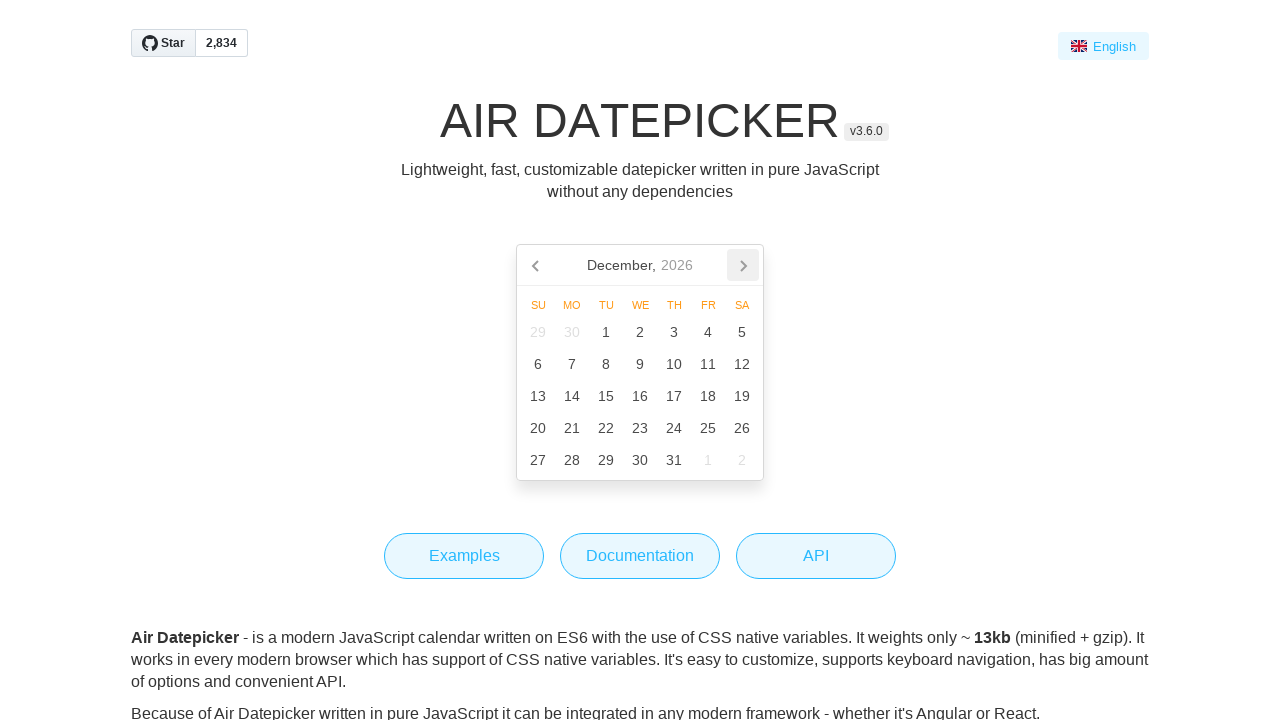

Retrieved current month/year text from datepicker
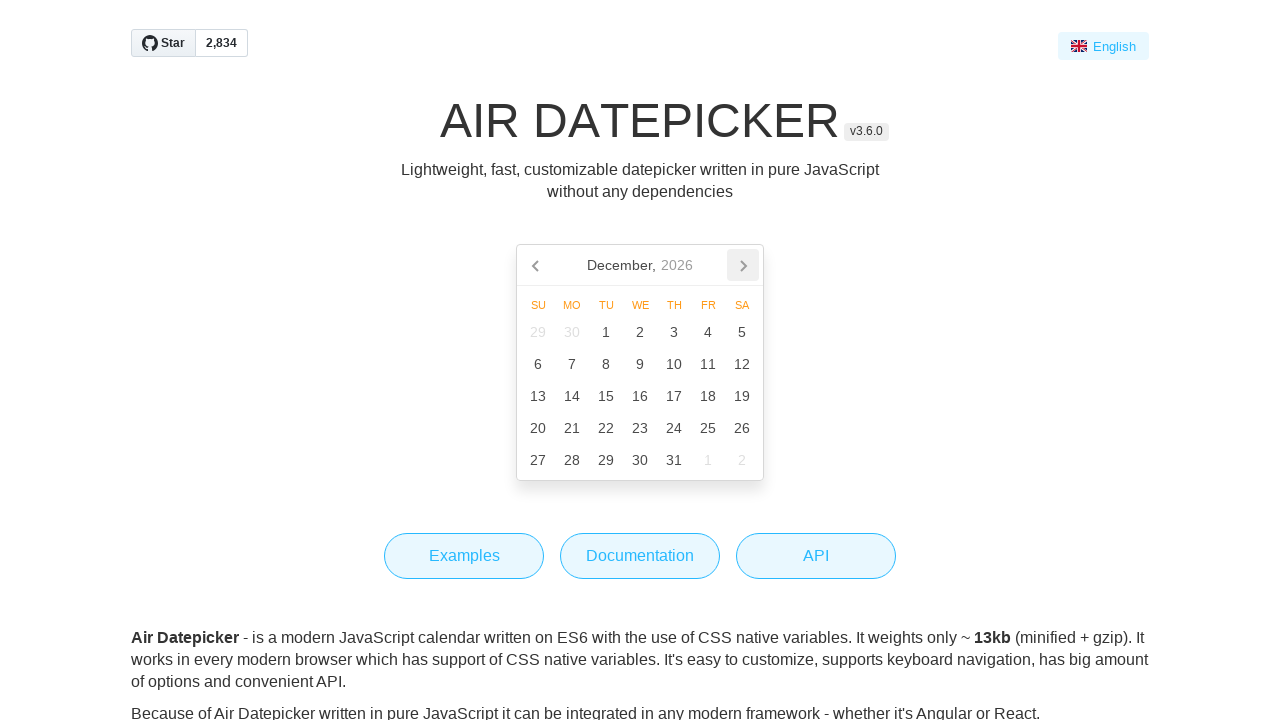

Clicked next button to advance from December, 2026 at (743, 265) on [data-action='next']
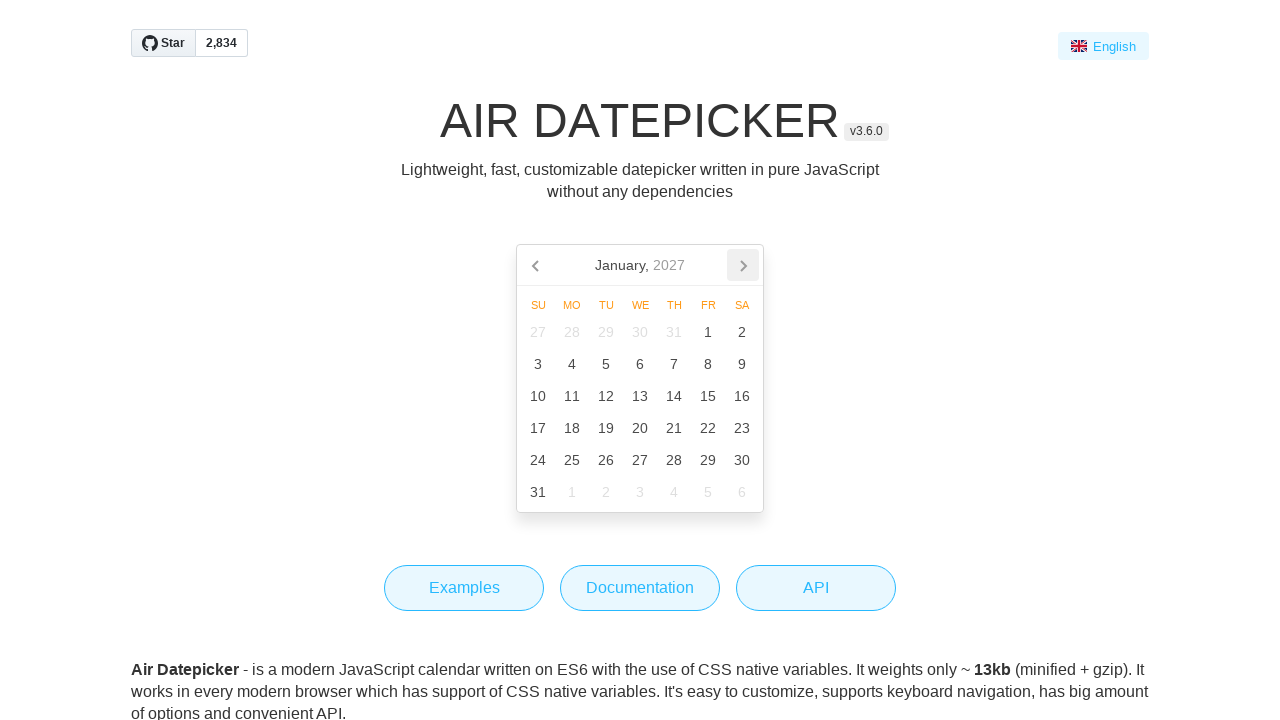

Retrieved current month/year text from datepicker
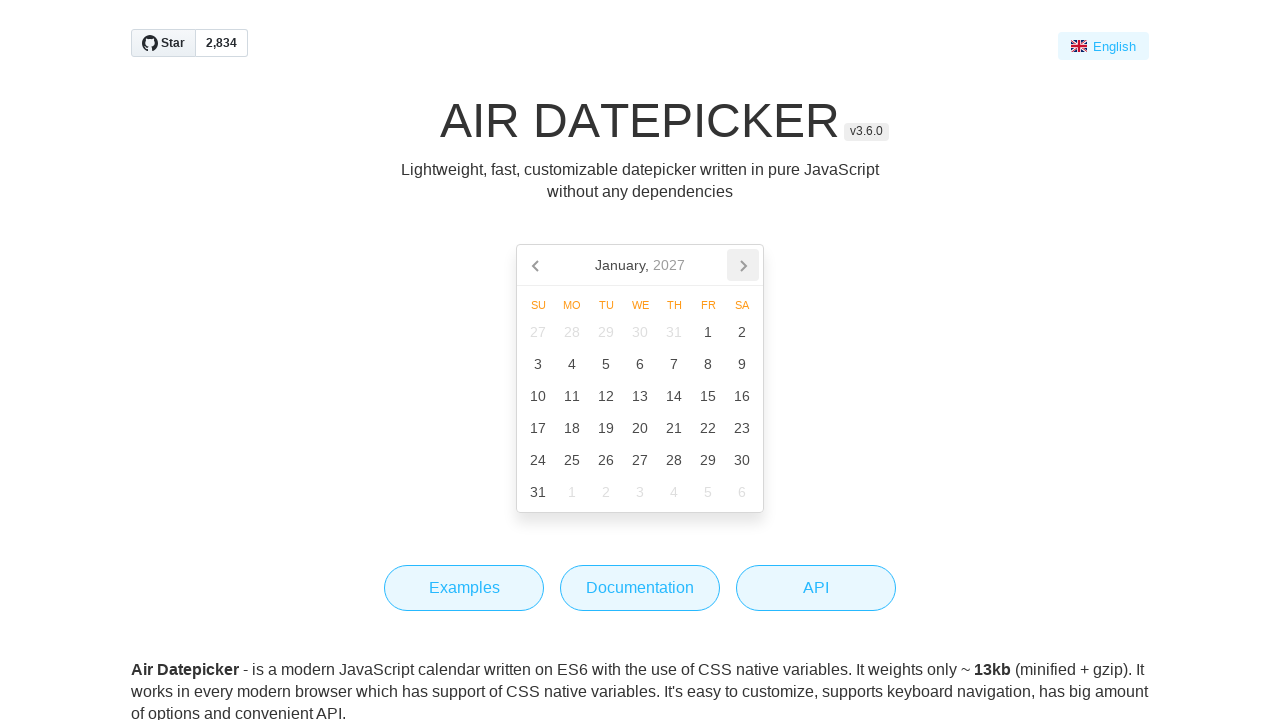

Clicked next button to advance from January, 2027 at (743, 265) on [data-action='next']
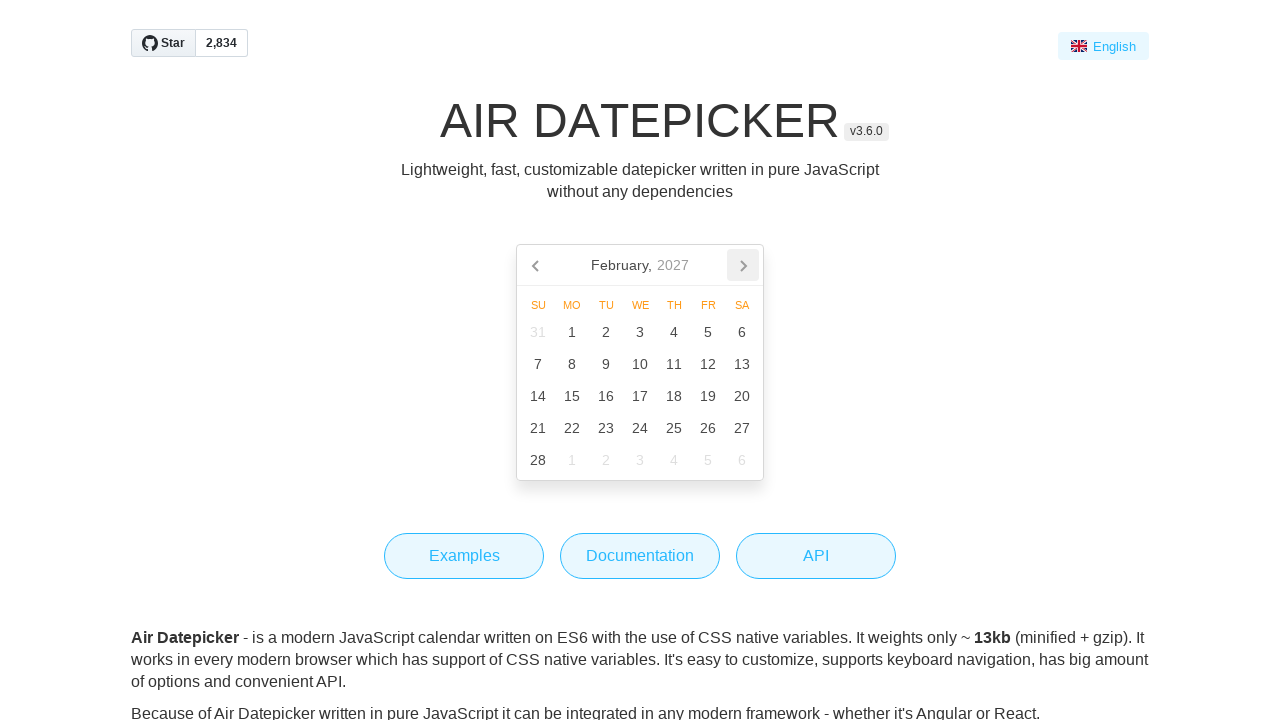

Retrieved current month/year text from datepicker
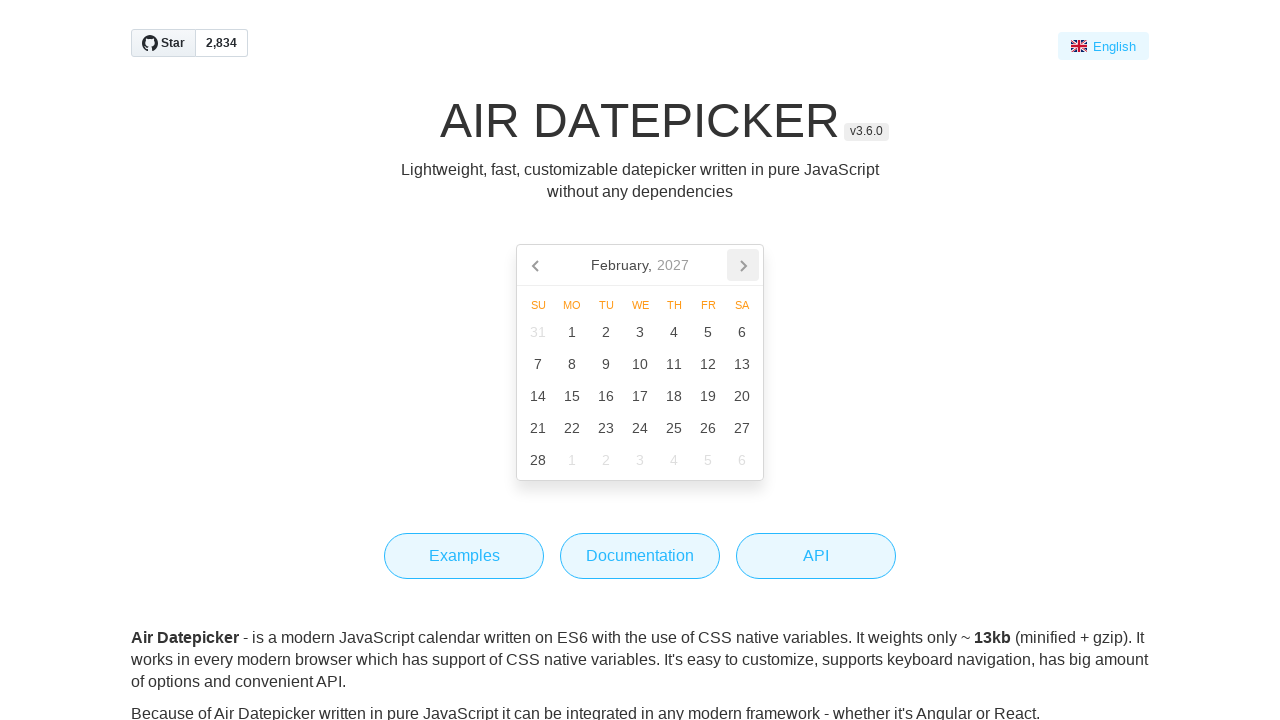

Clicked next button to advance from February, 2027 at (743, 265) on [data-action='next']
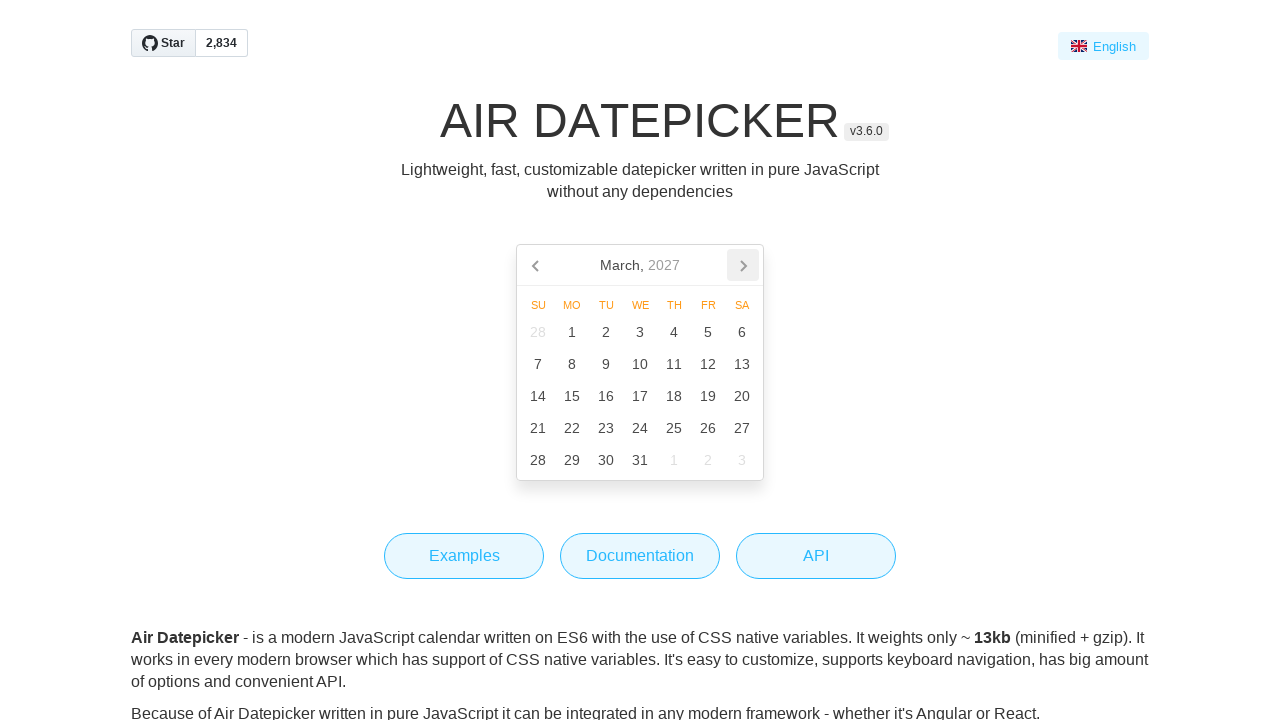

Retrieved current month/year text from datepicker
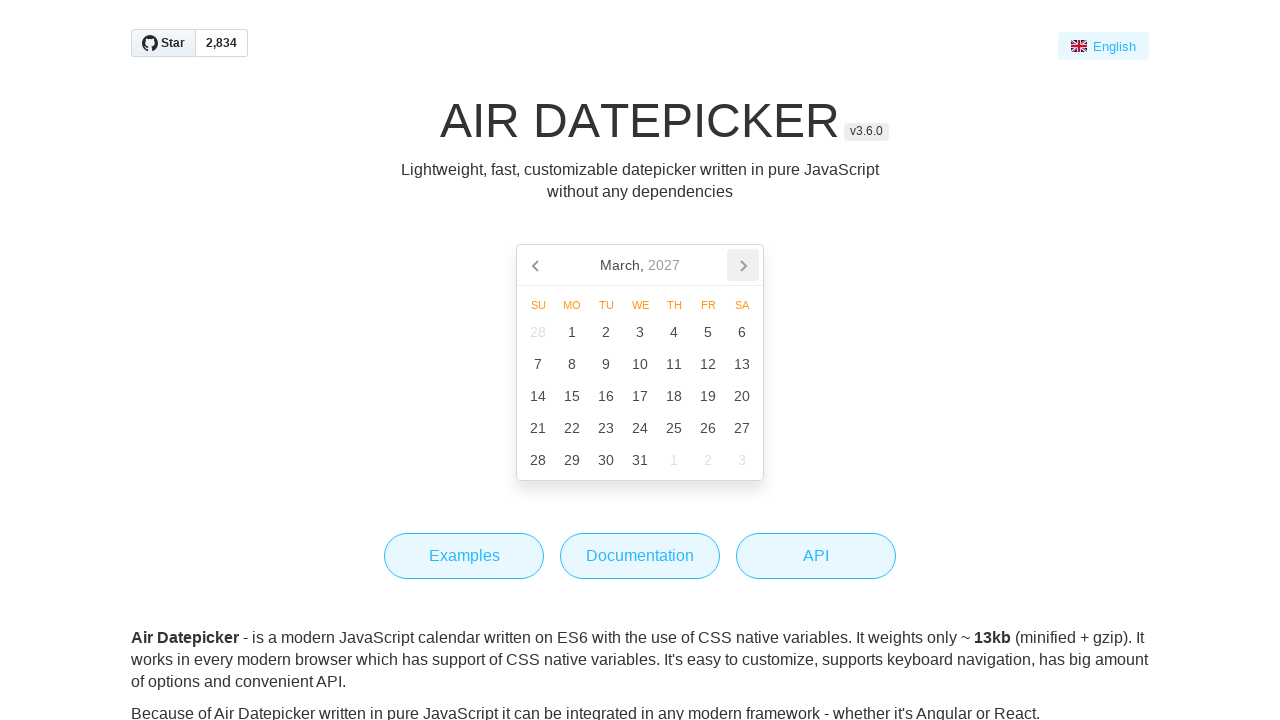

Clicked next button to advance from March, 2027 at (743, 265) on [data-action='next']
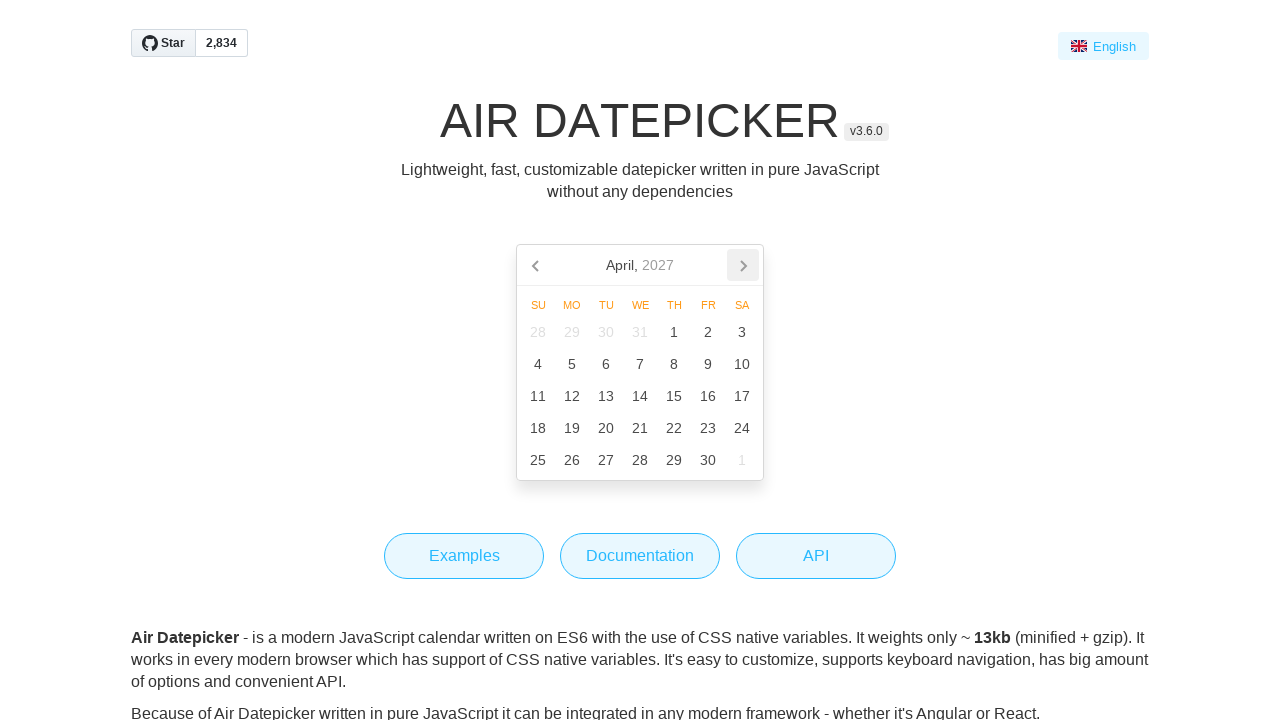

Retrieved current month/year text from datepicker
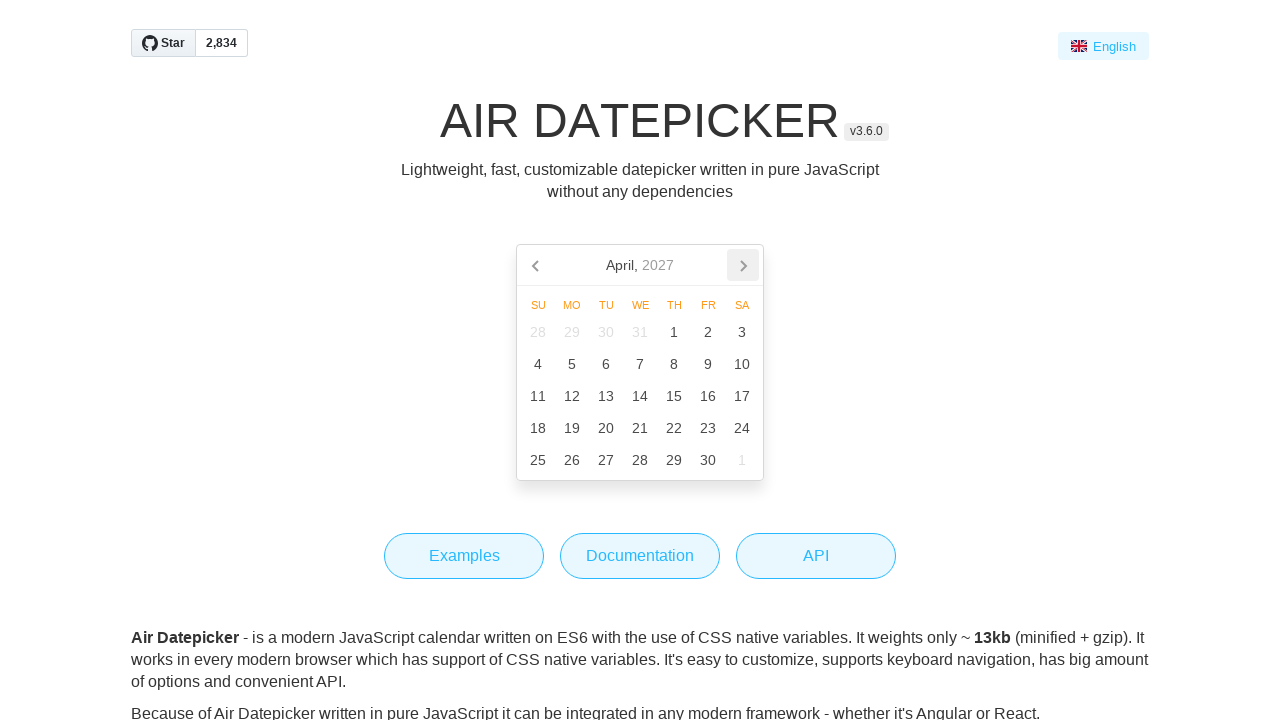

Clicked next button to advance from April, 2027 at (743, 265) on [data-action='next']
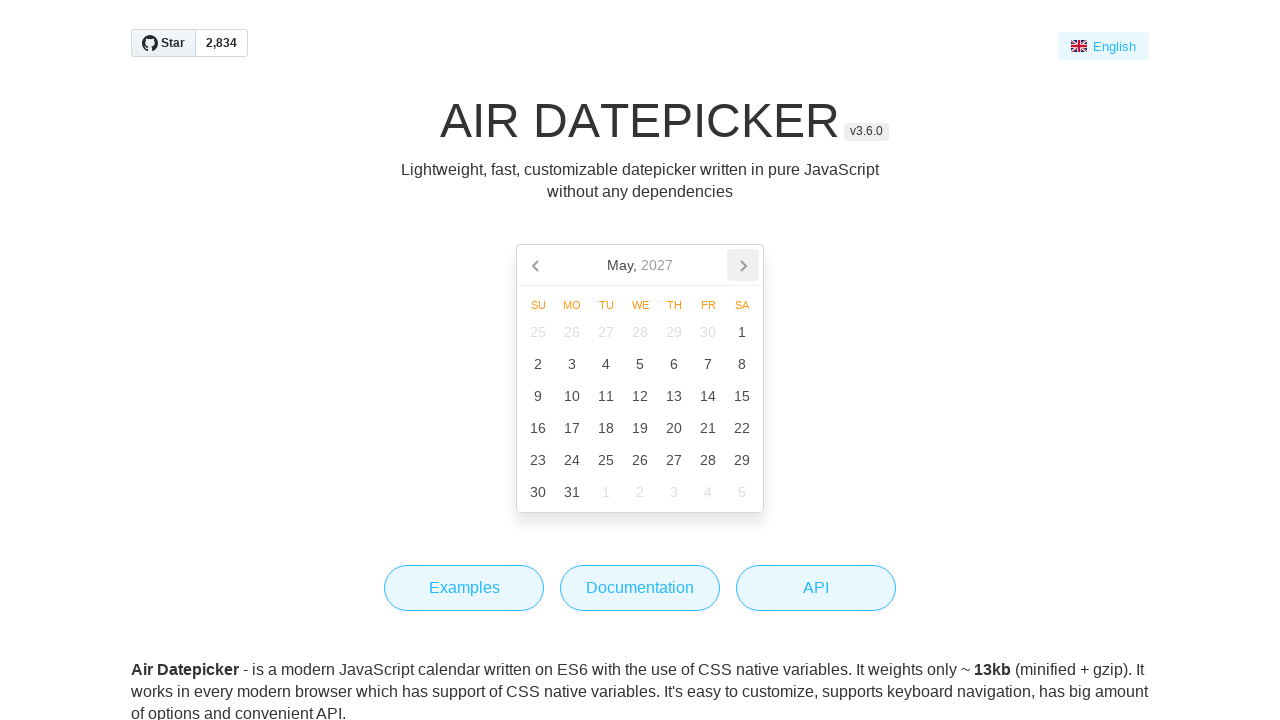

Retrieved current month/year text from datepicker
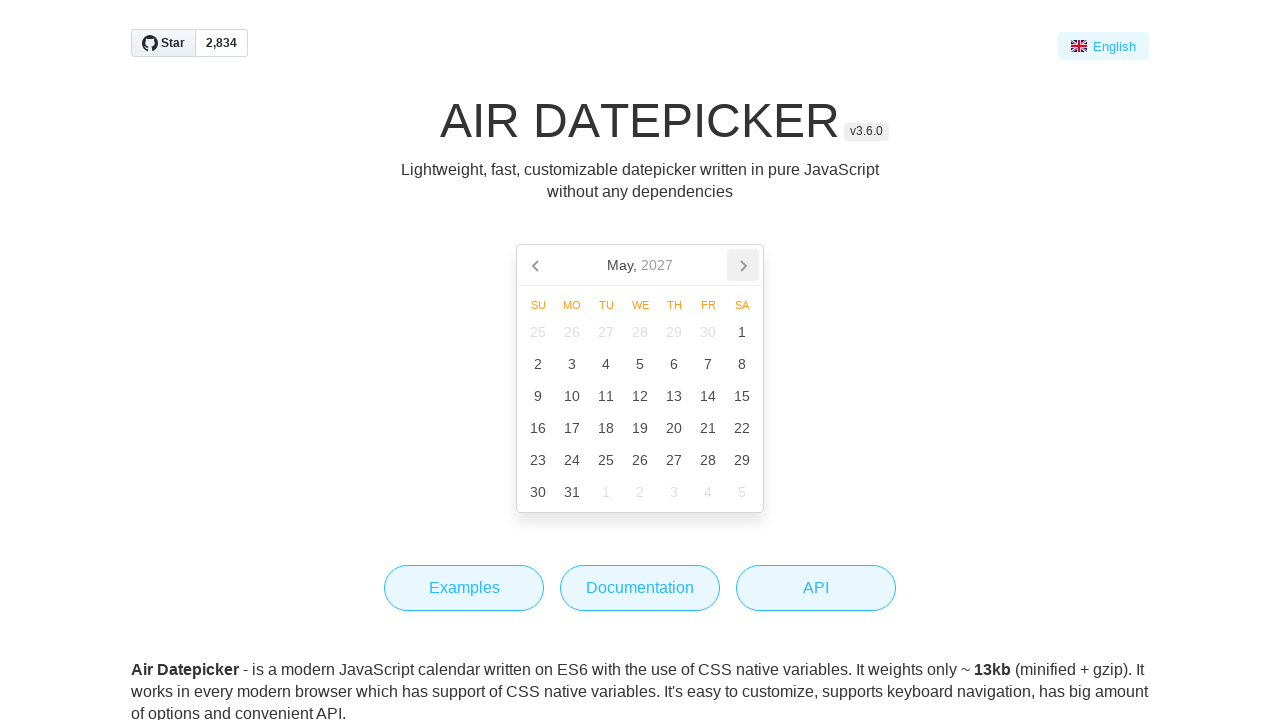

Clicked next button to advance from May, 2027 at (743, 265) on [data-action='next']
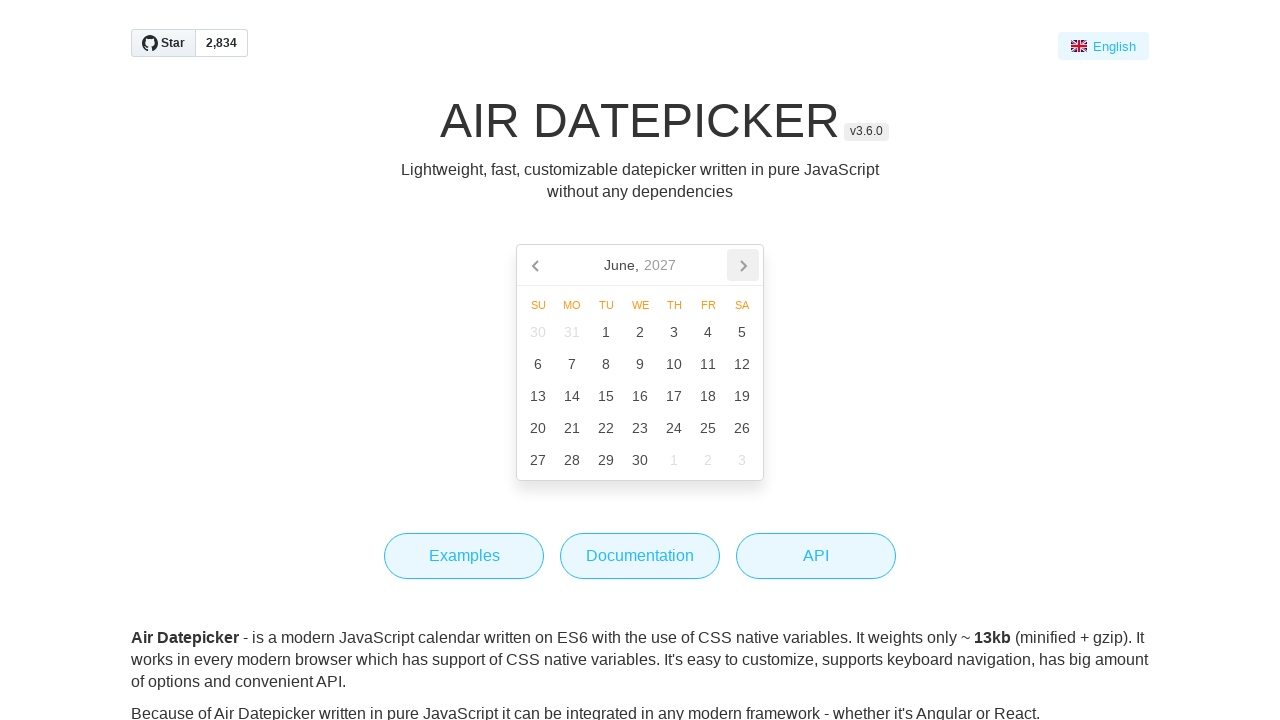

Retrieved current month/year text from datepicker
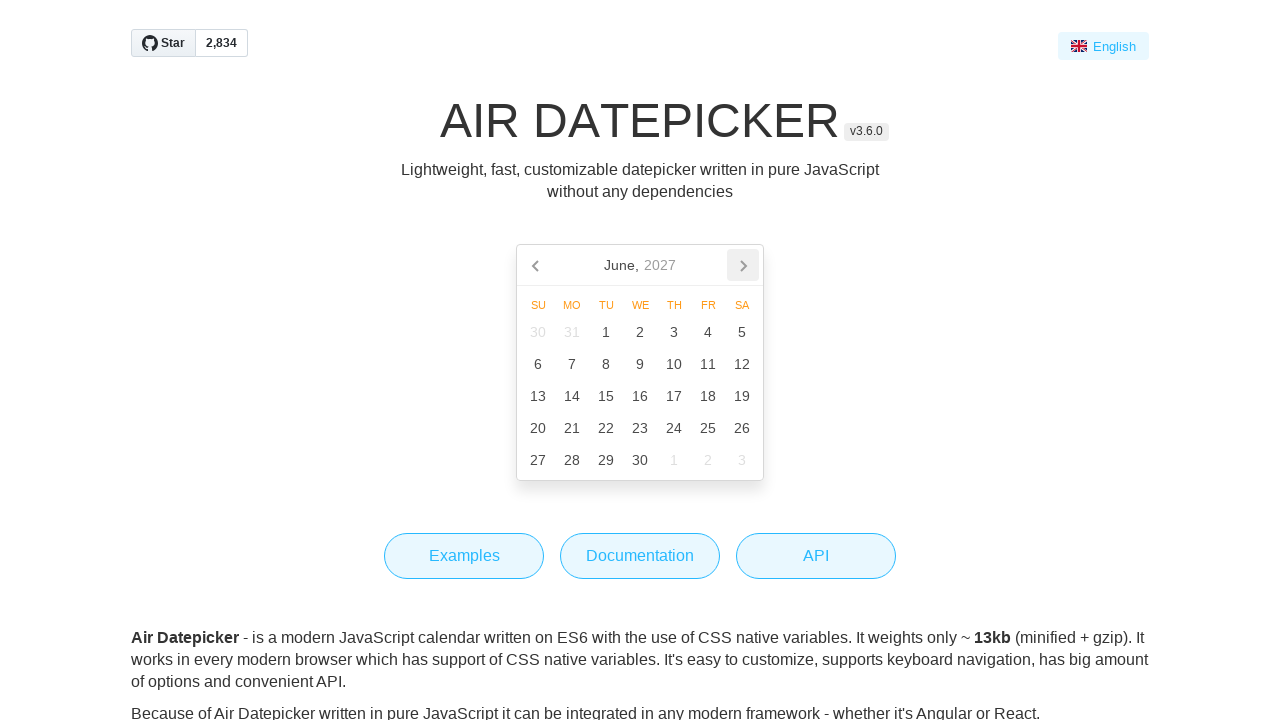

Clicked next button to advance from June, 2027 at (743, 265) on [data-action='next']
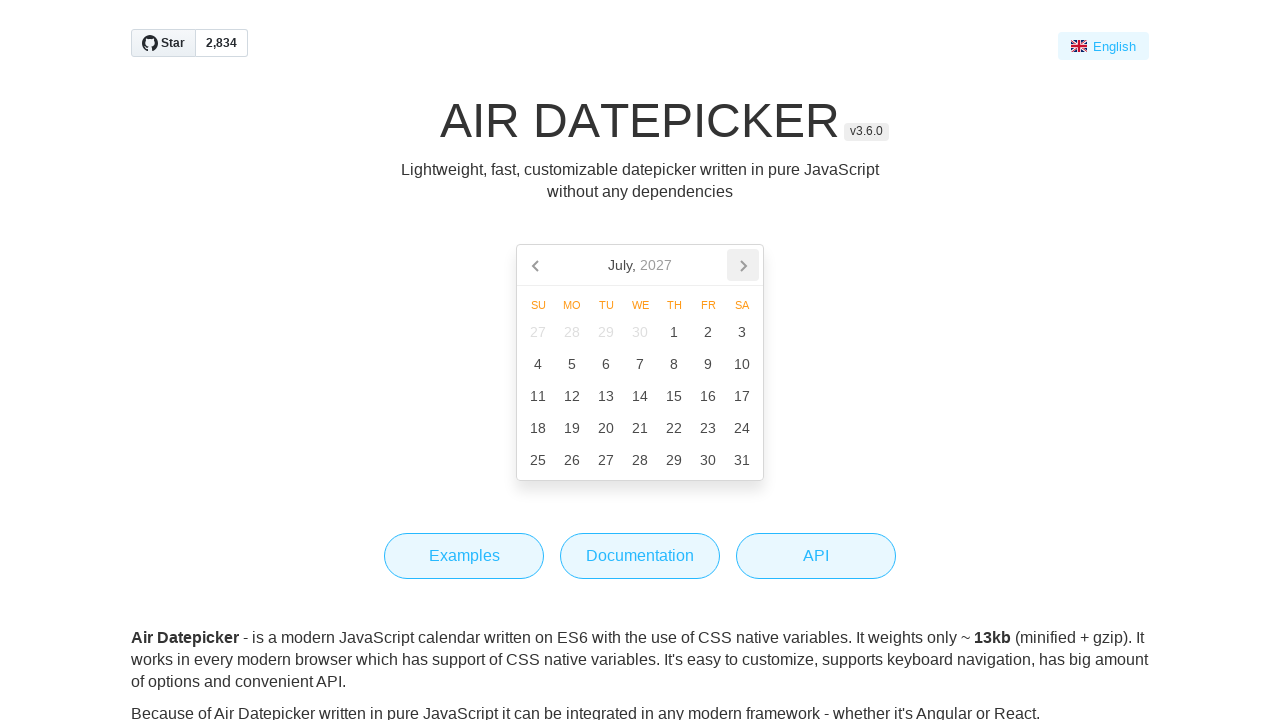

Retrieved current month/year text from datepicker
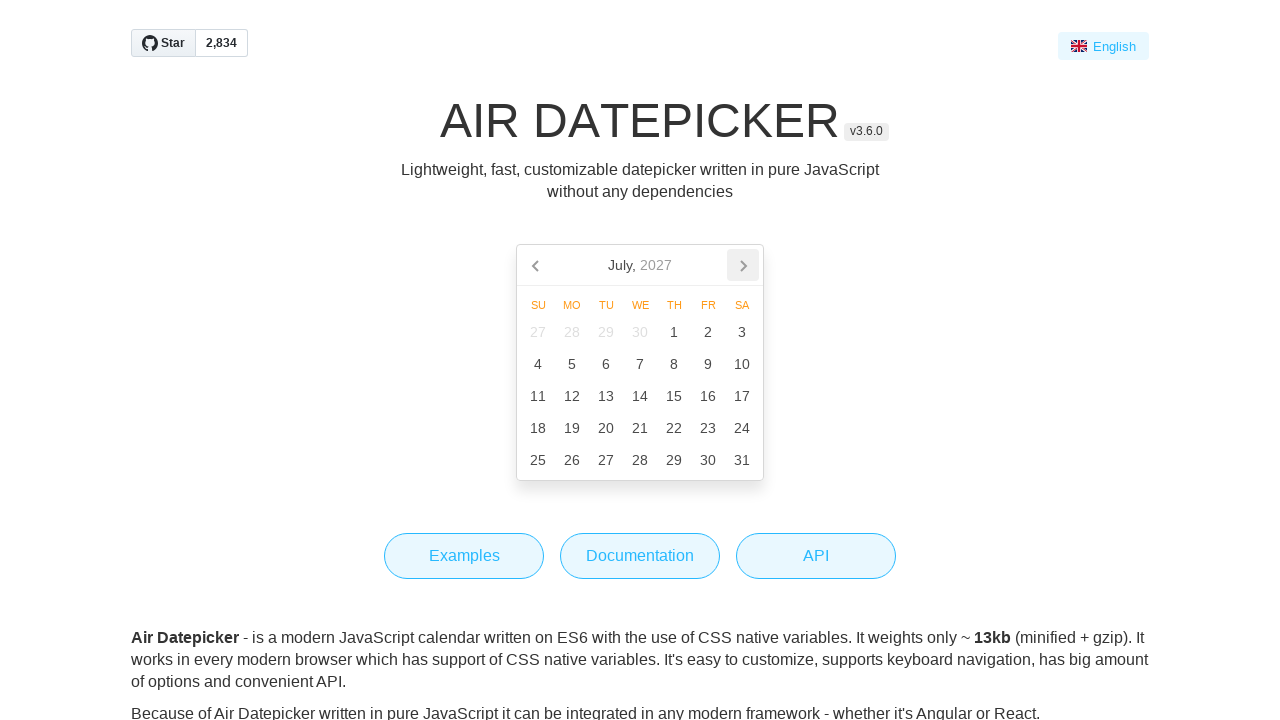

Clicked next button to advance from July, 2027 at (743, 265) on [data-action='next']
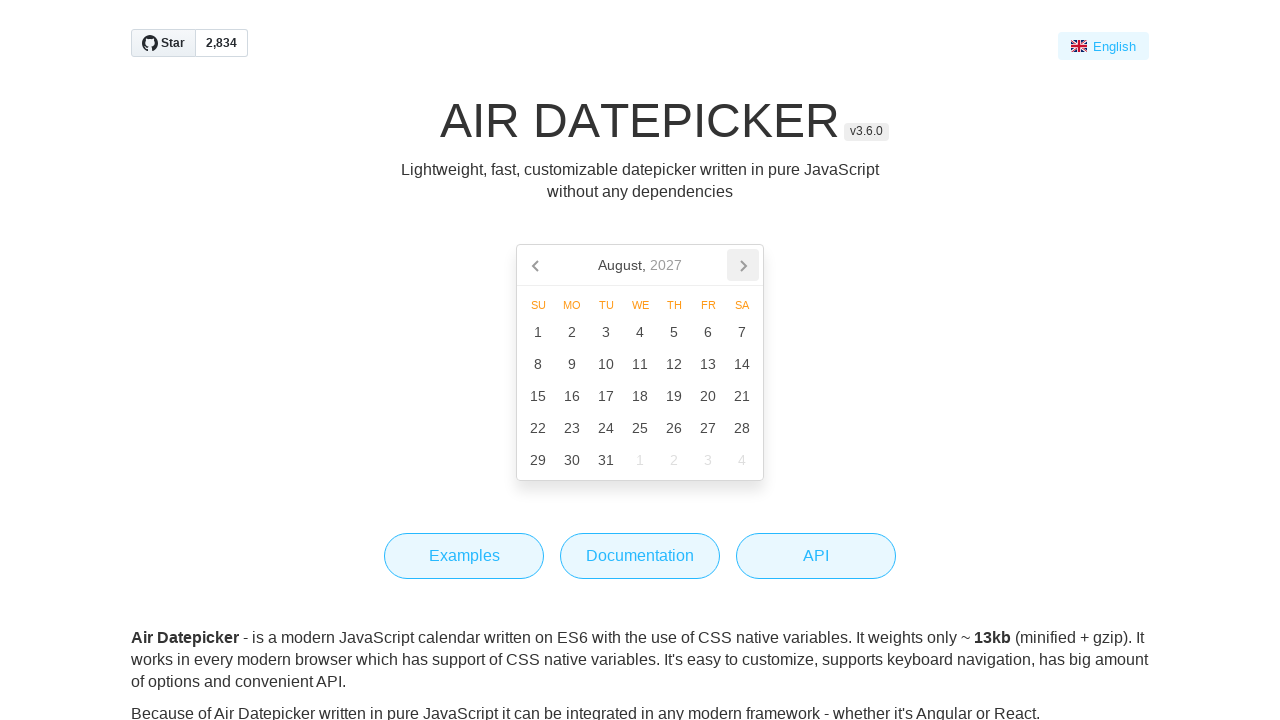

Retrieved current month/year text from datepicker
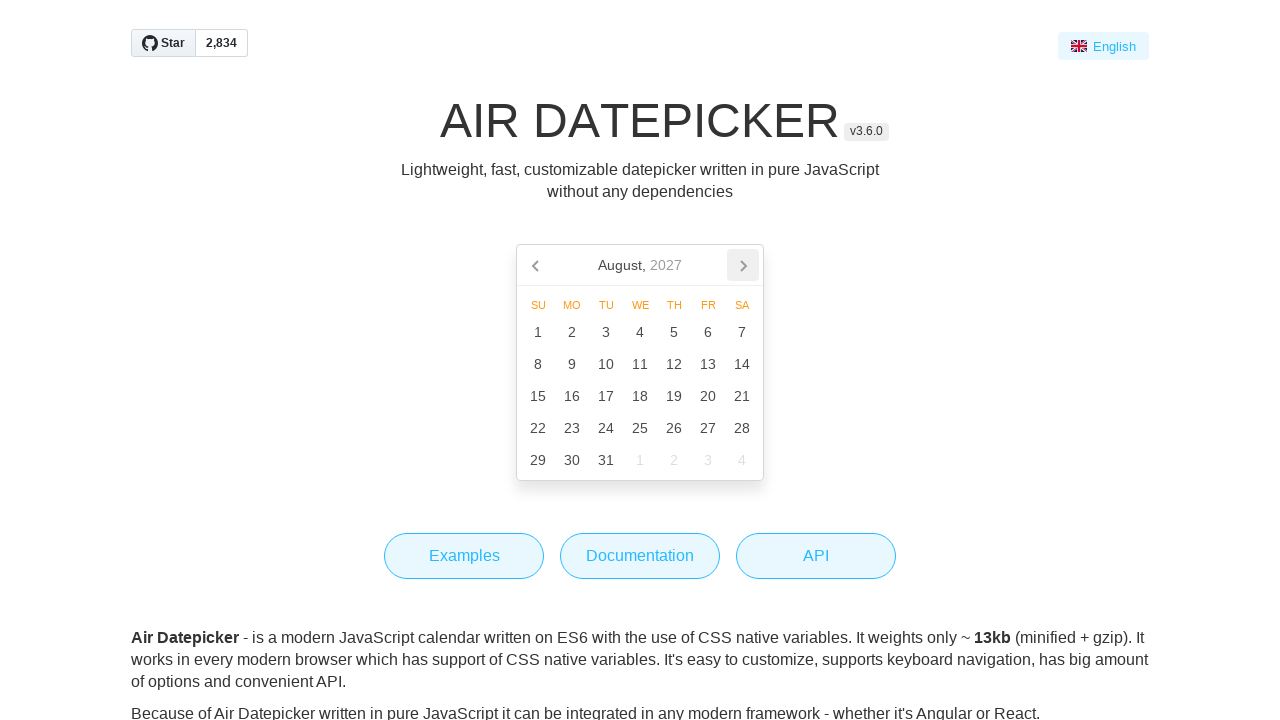

Clicked next button to advance from August, 2027 at (743, 265) on [data-action='next']
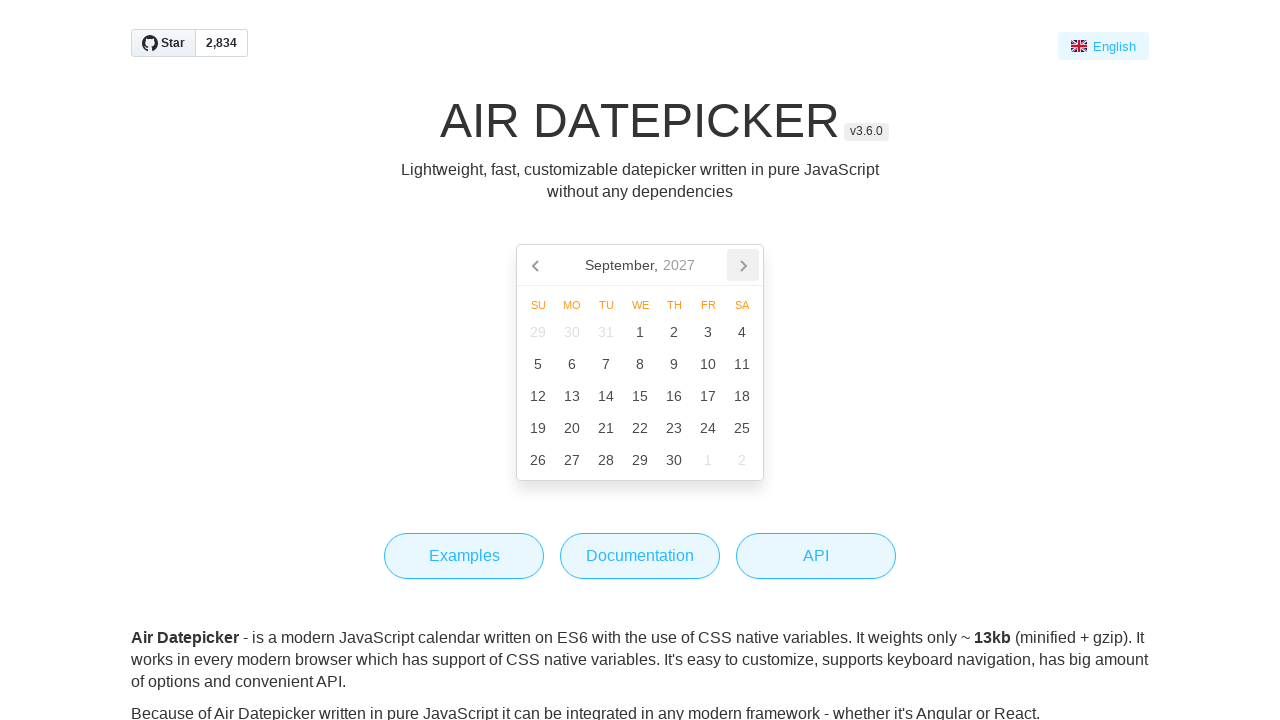

Retrieved current month/year text from datepicker
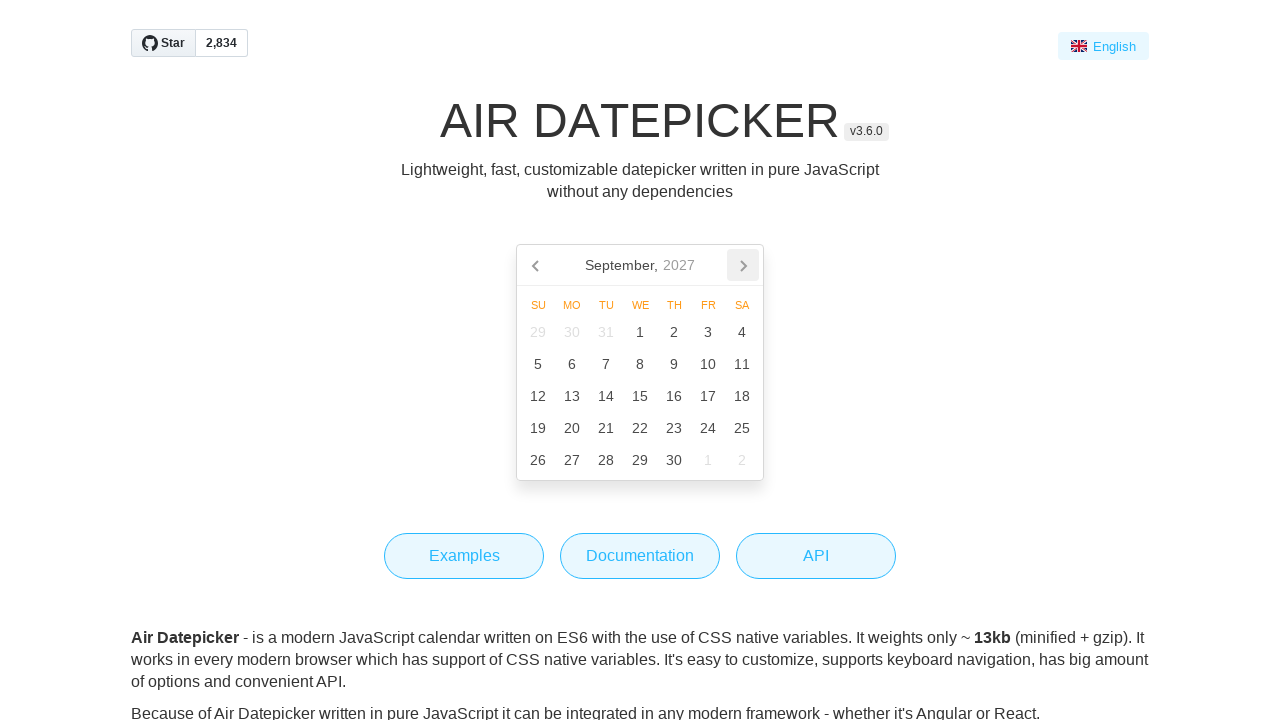

Clicked next button to advance from September, 2027 at (743, 265) on [data-action='next']
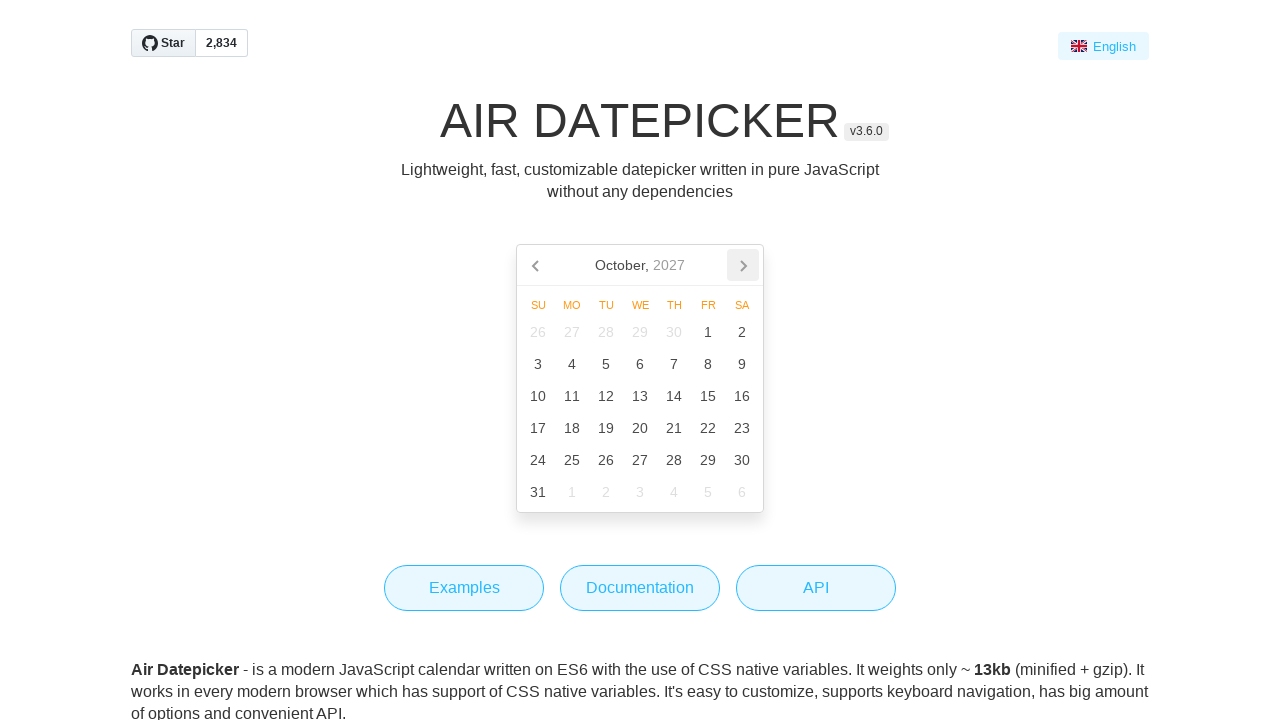

Retrieved current month/year text from datepicker
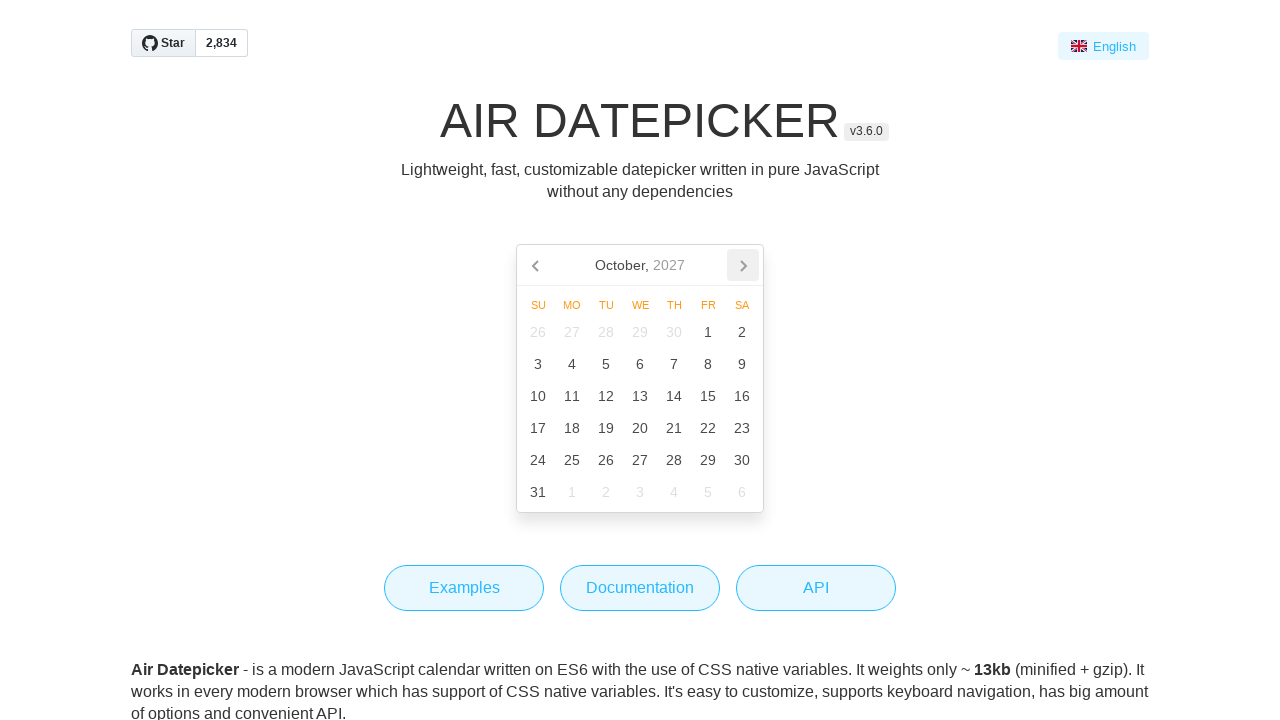

Clicked next button to advance from October, 2027 at (743, 265) on [data-action='next']
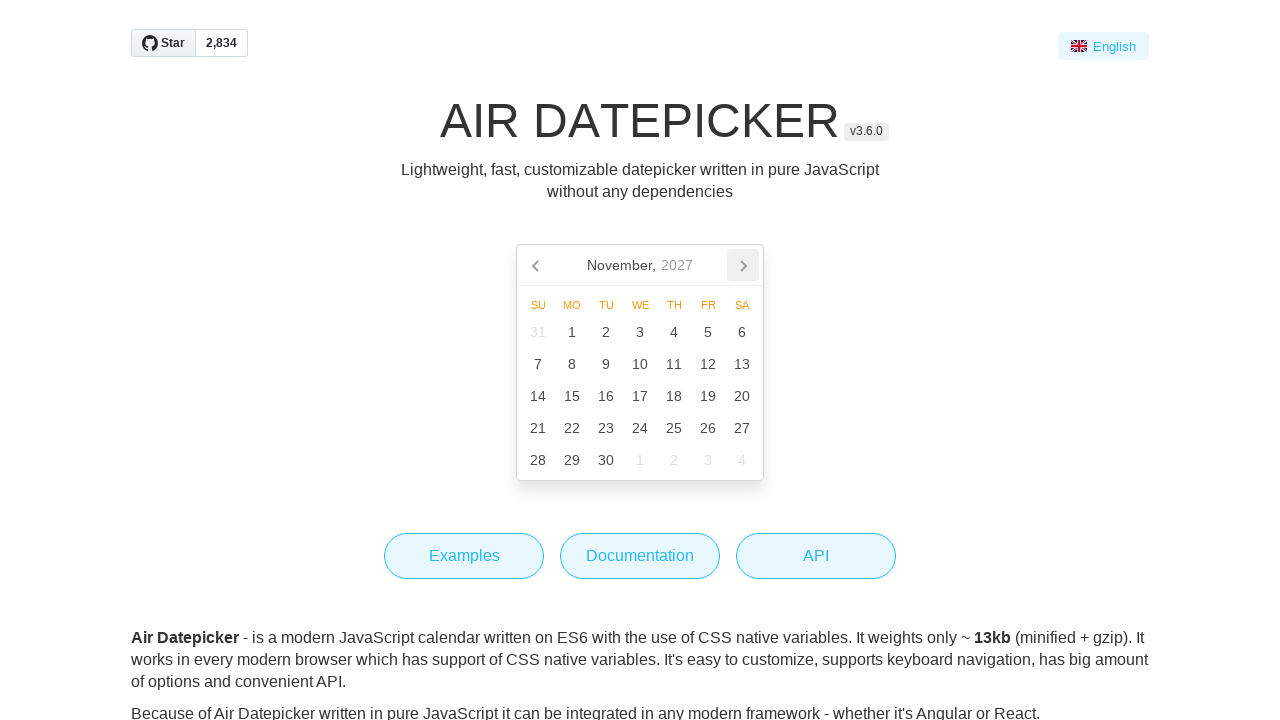

Retrieved current month/year text from datepicker
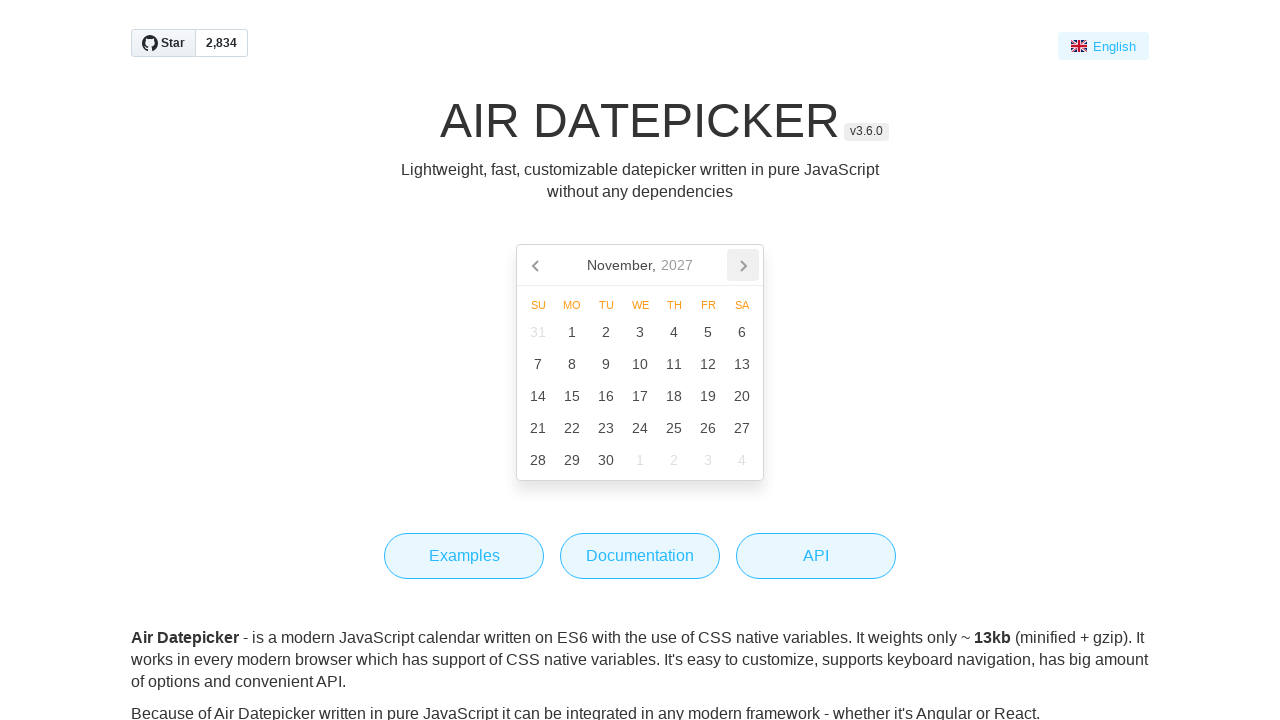

Clicked next button to advance from November, 2027 at (743, 265) on [data-action='next']
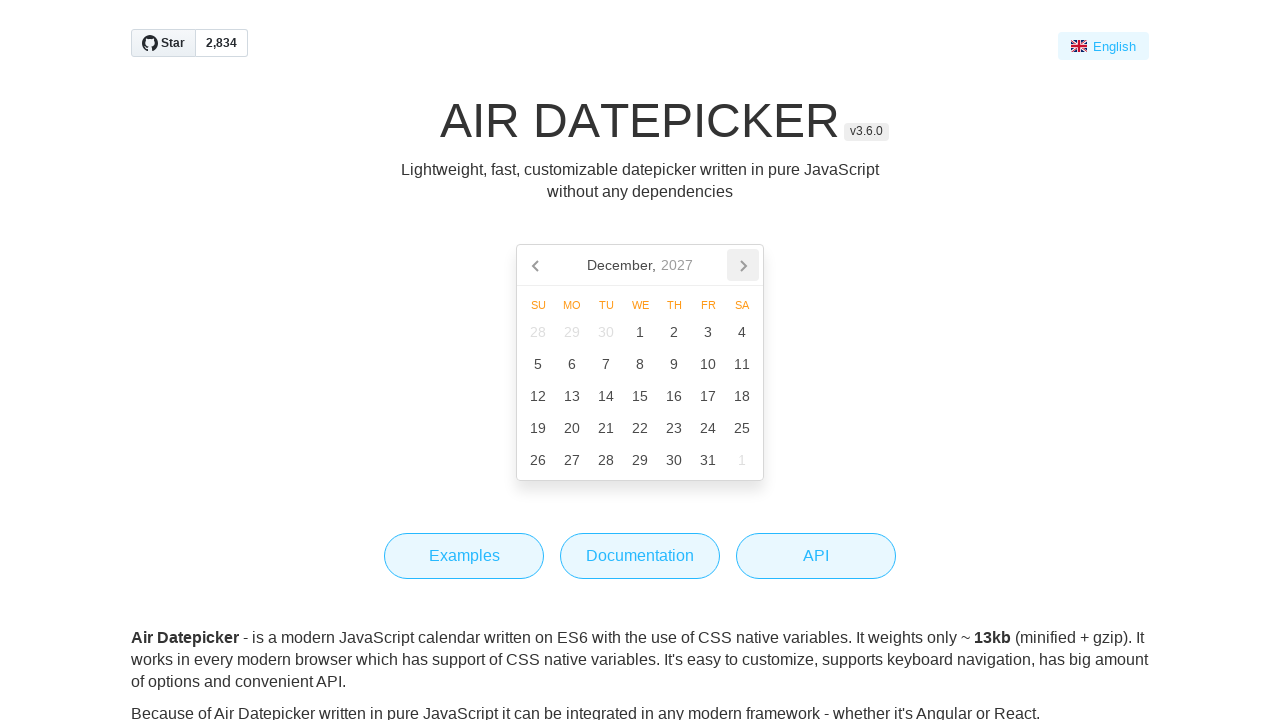

Retrieved current month/year text from datepicker
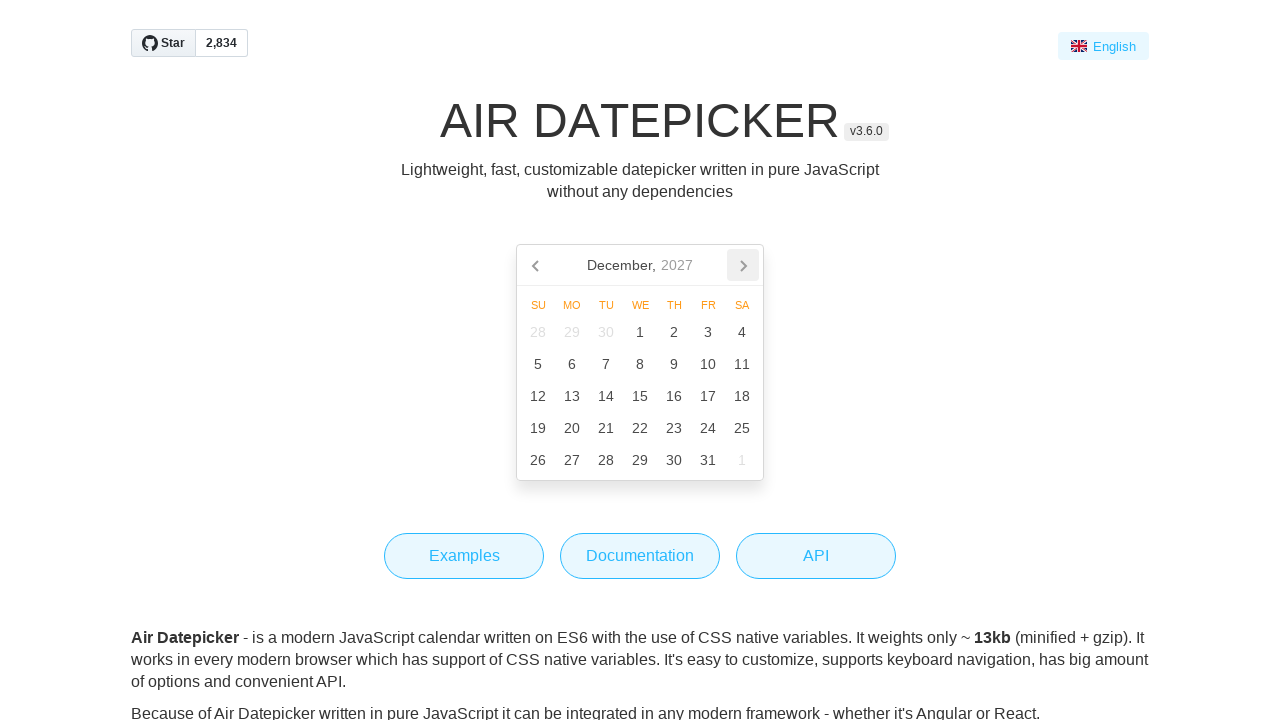

Reached target date: December, 2027
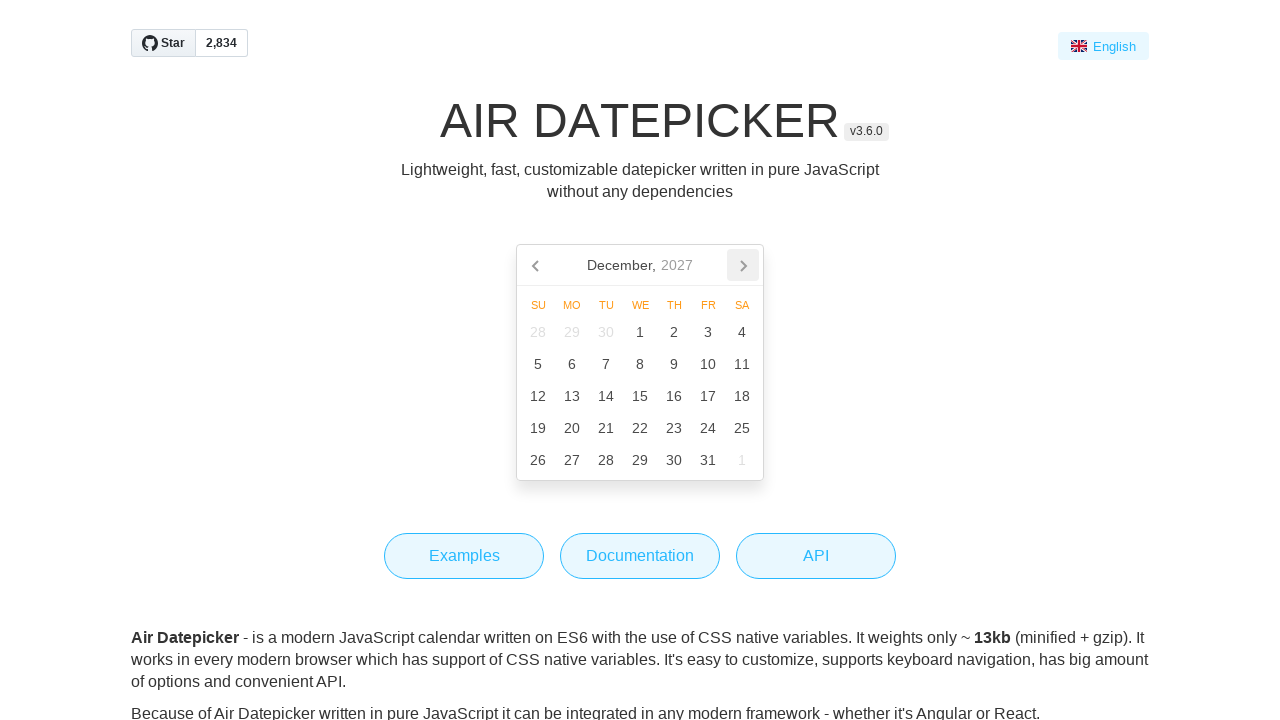

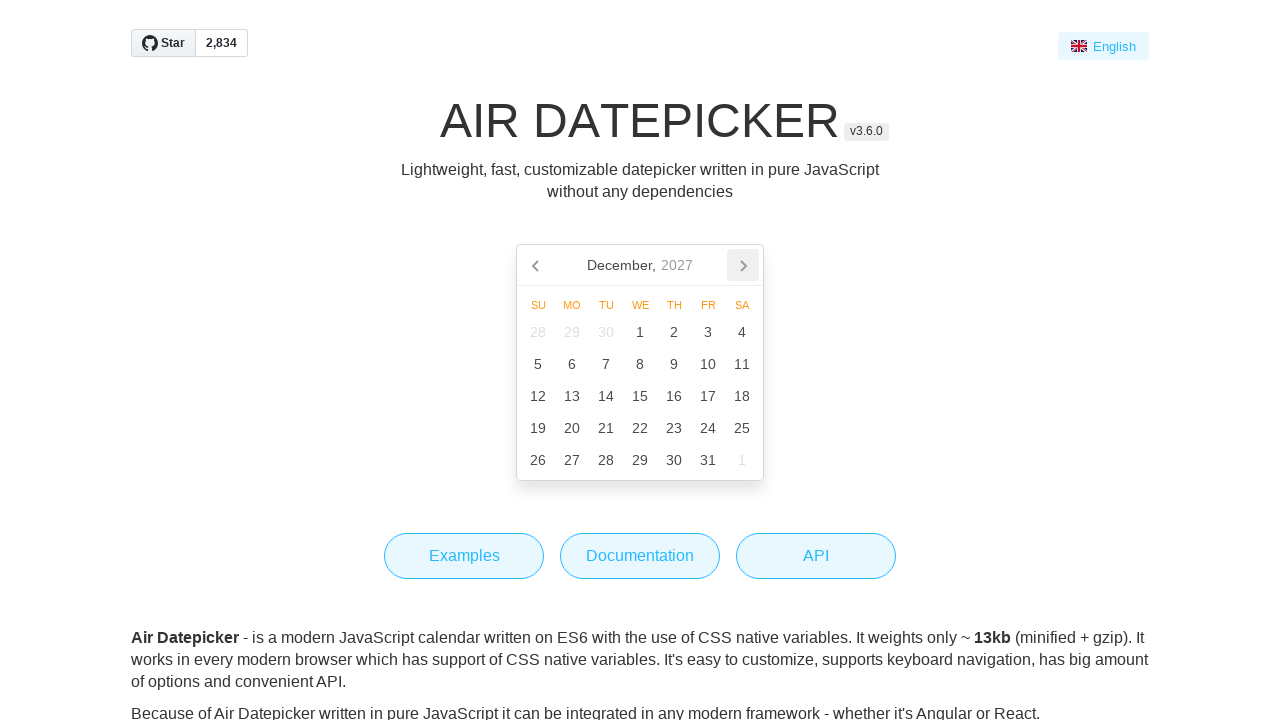